Tests password validation rules on MailChimp signup form by entering various password patterns and verifying validation messages

Starting URL: https://login.mailchimp.com/signup/

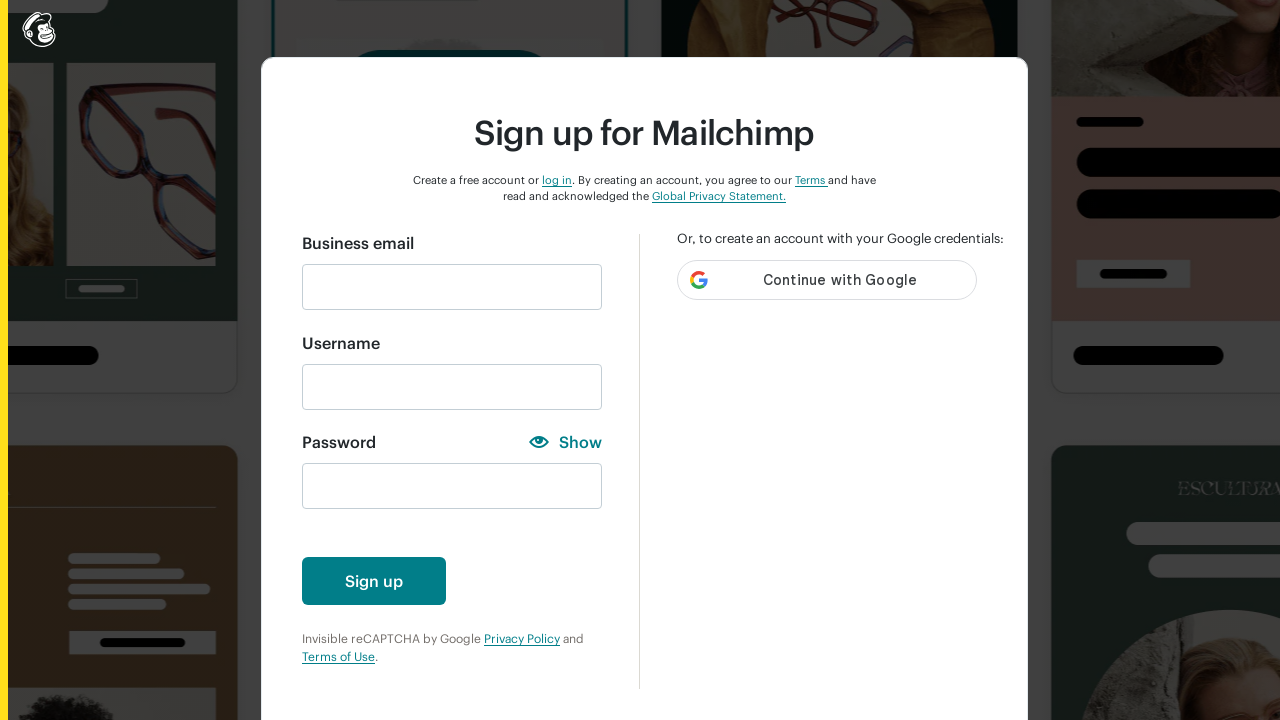

Filled email field with 'automationfc@gmail.com' on input#email
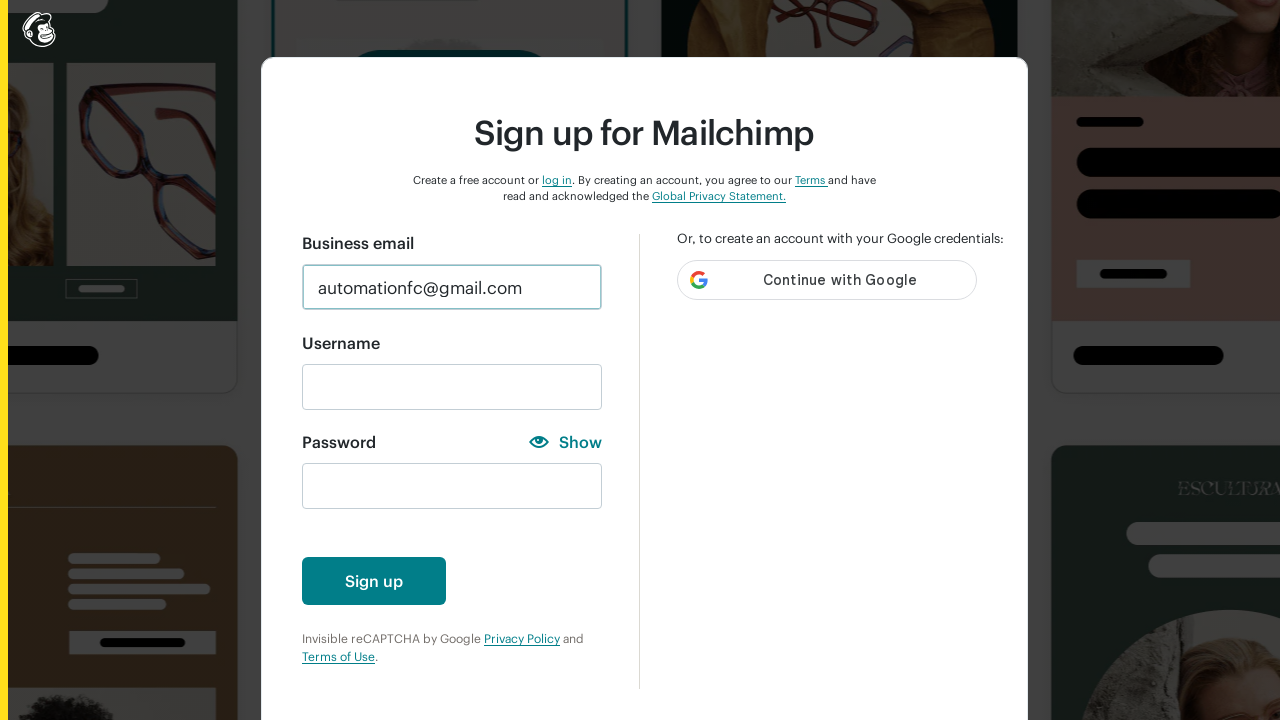

Filled password field with '12345' (numbers only) on input#new_password
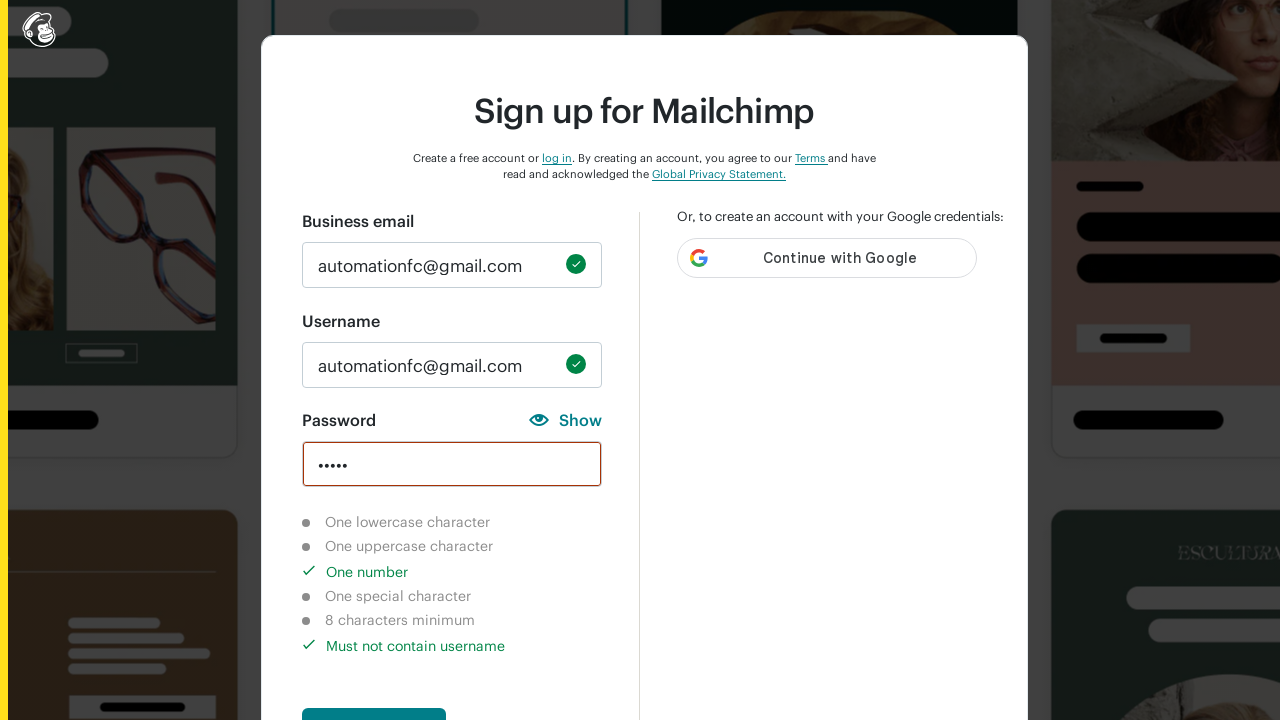

Verified lowercase character requirement is not completed
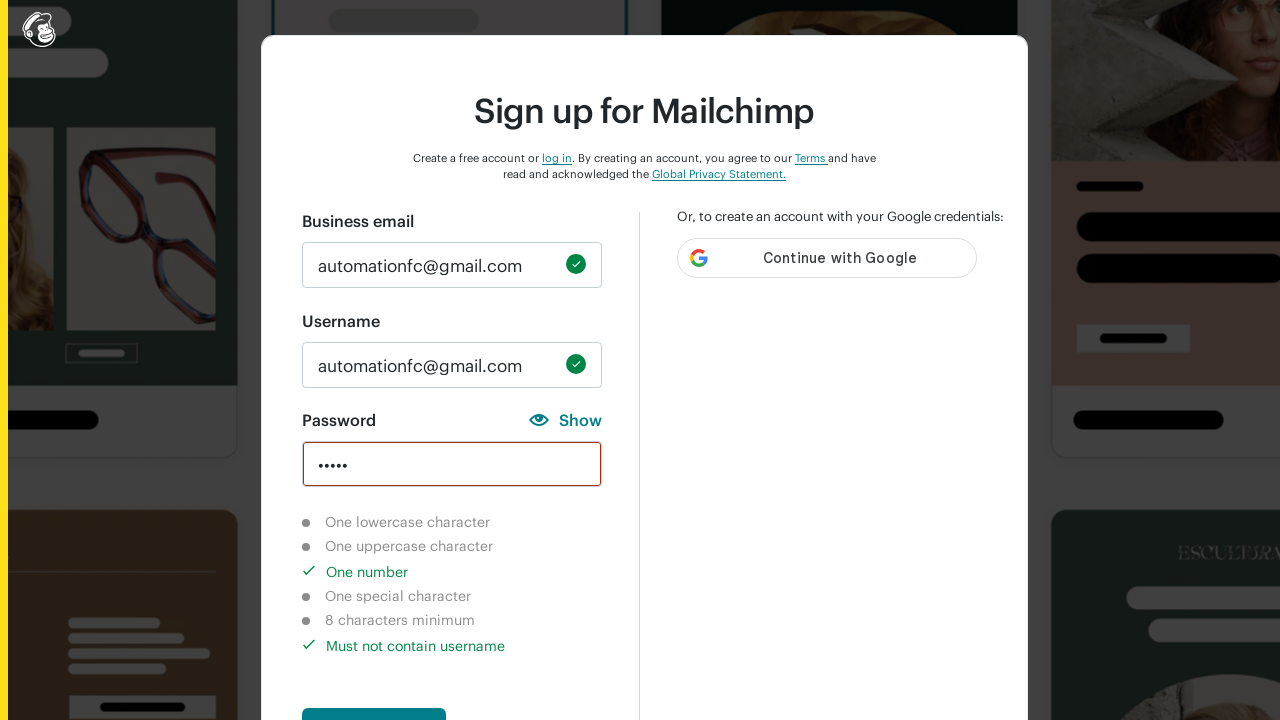

Verified uppercase character requirement is not completed
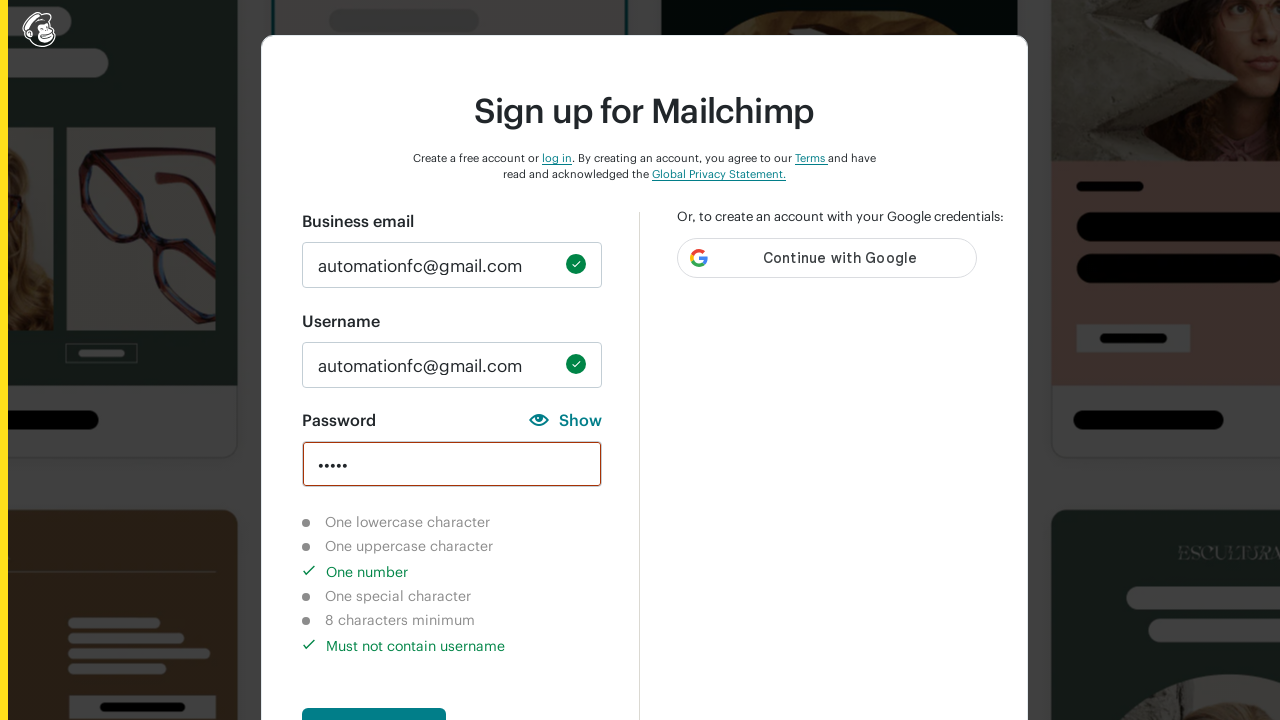

Verified number character requirement is completed
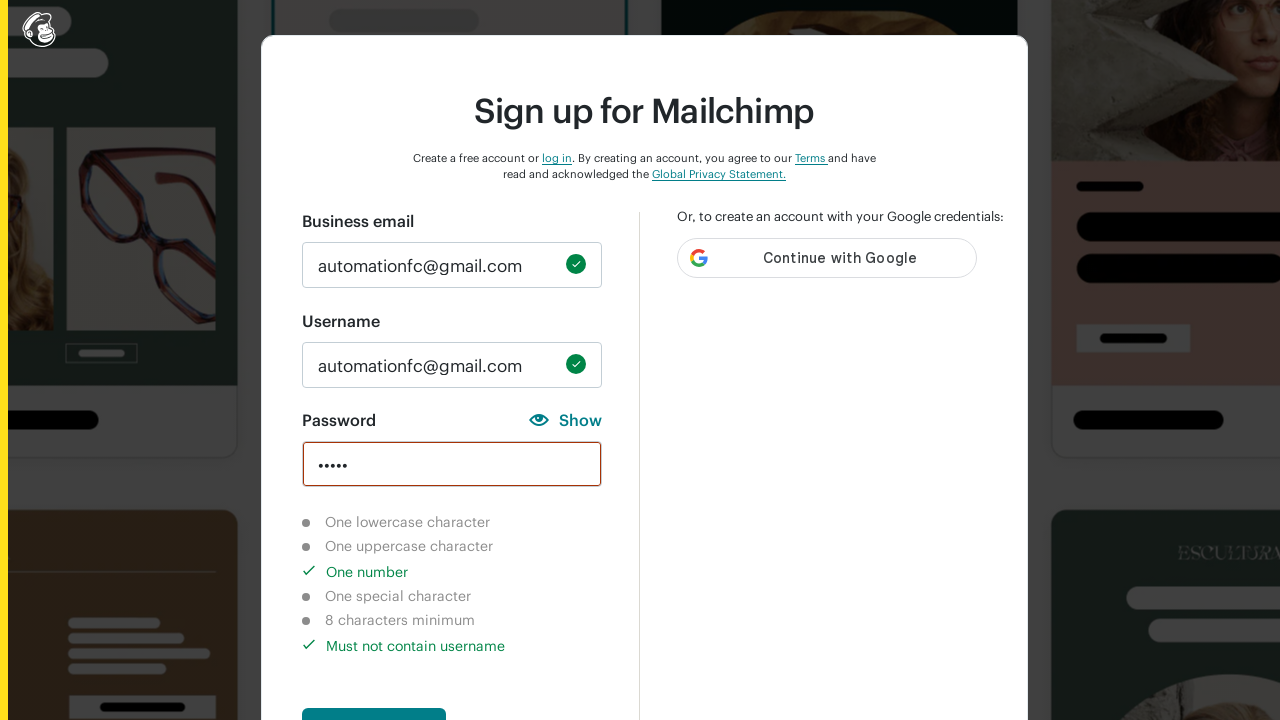

Verified special character requirement is not completed
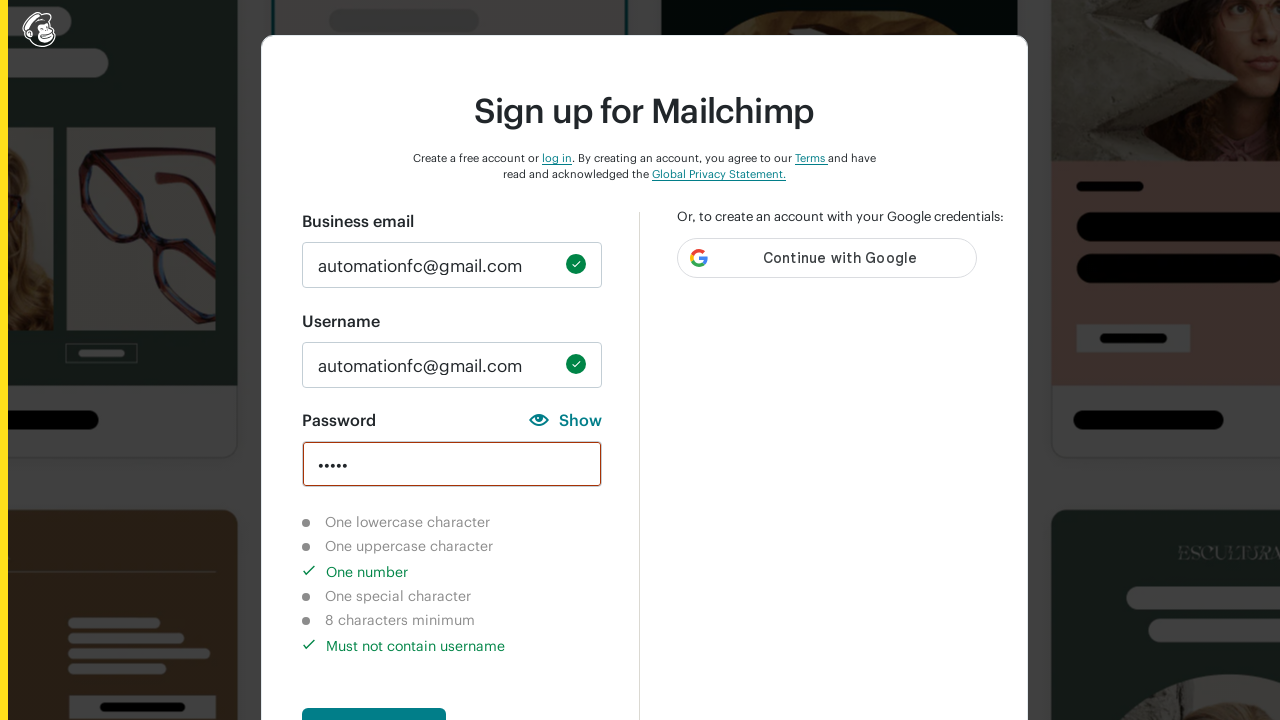

Verified 8-character minimum requirement is not completed
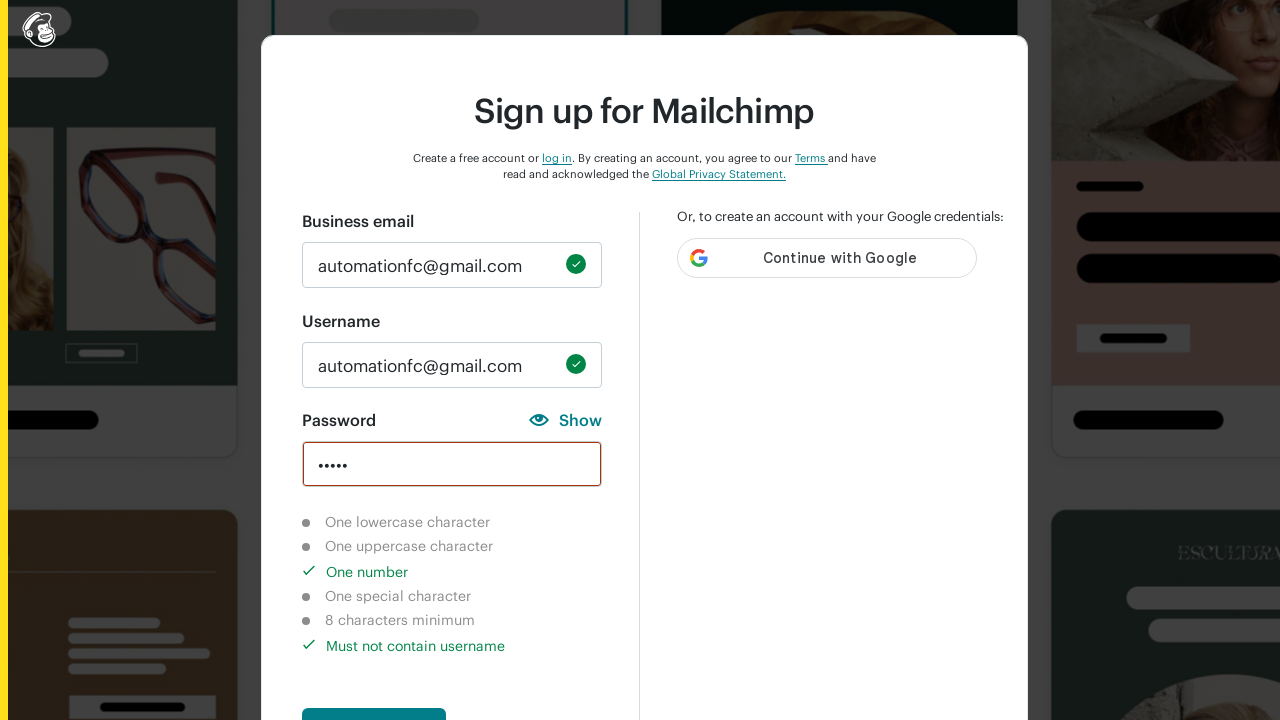

Cleared password field on input#new_password
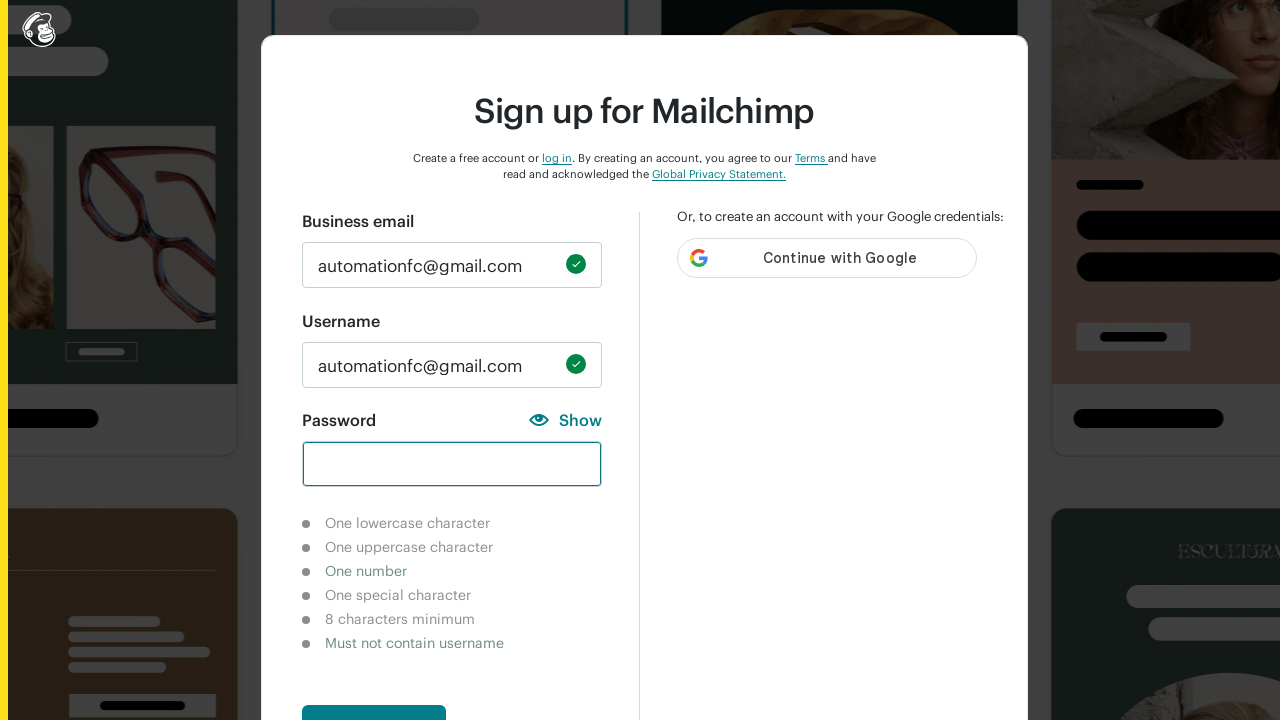

Filled password field with 'auto' (lowercase only) on input#new_password
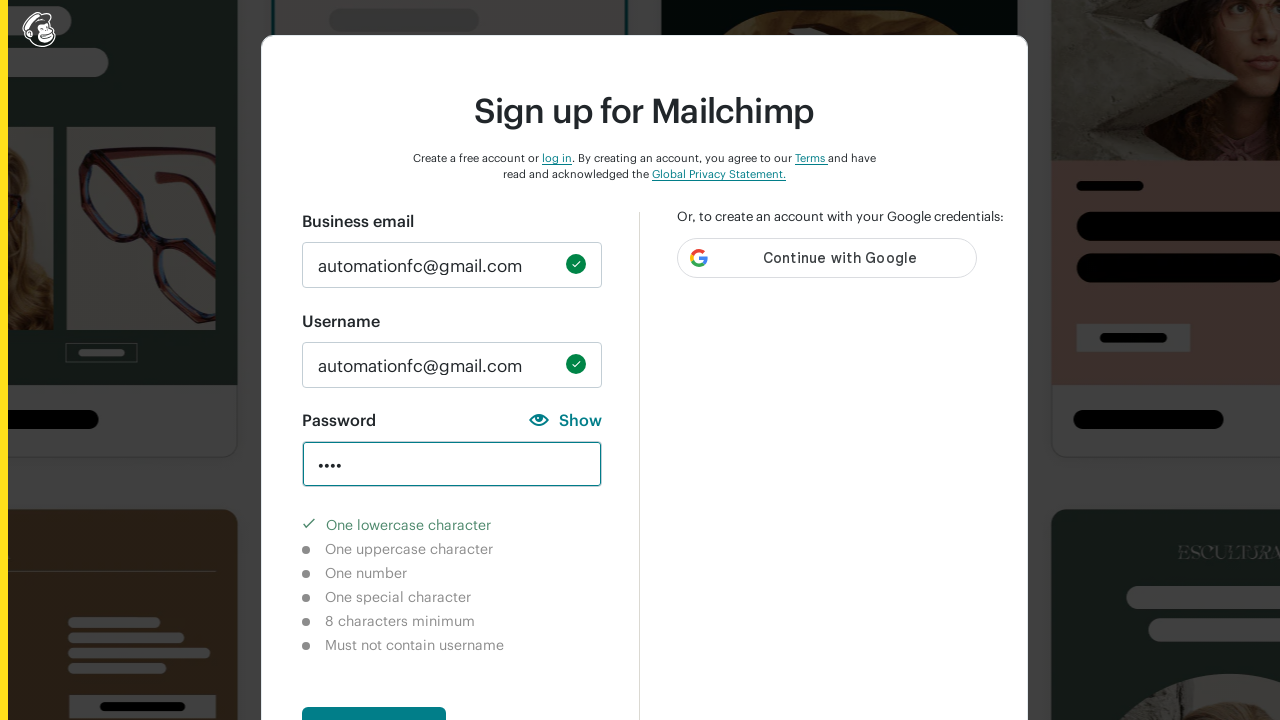

Verified lowercase character requirement is completed
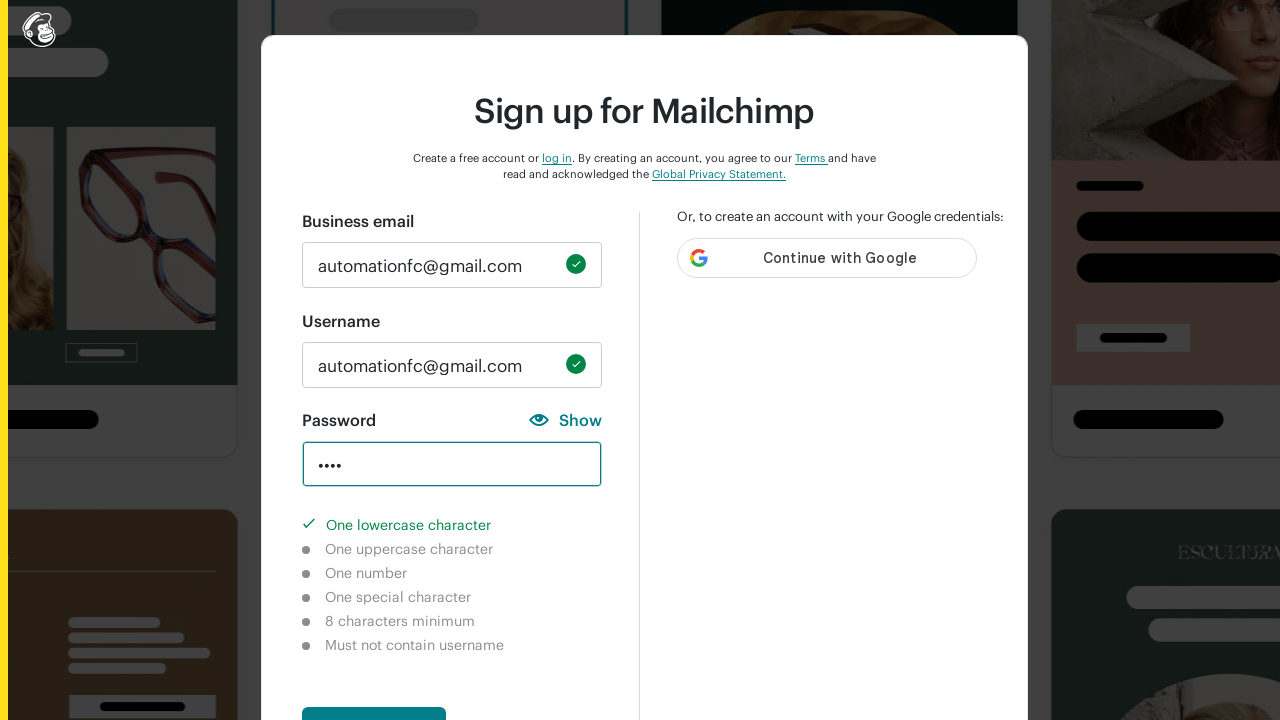

Verified uppercase character requirement is not completed
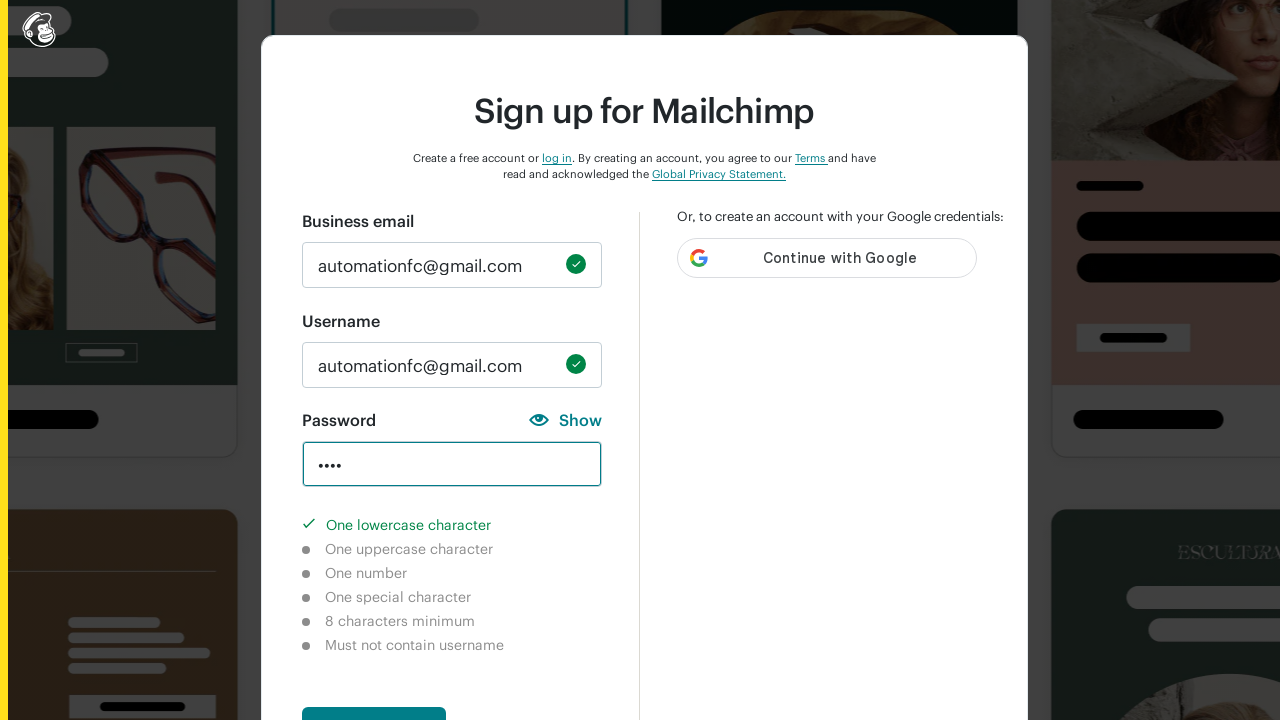

Verified number character requirement is not completed
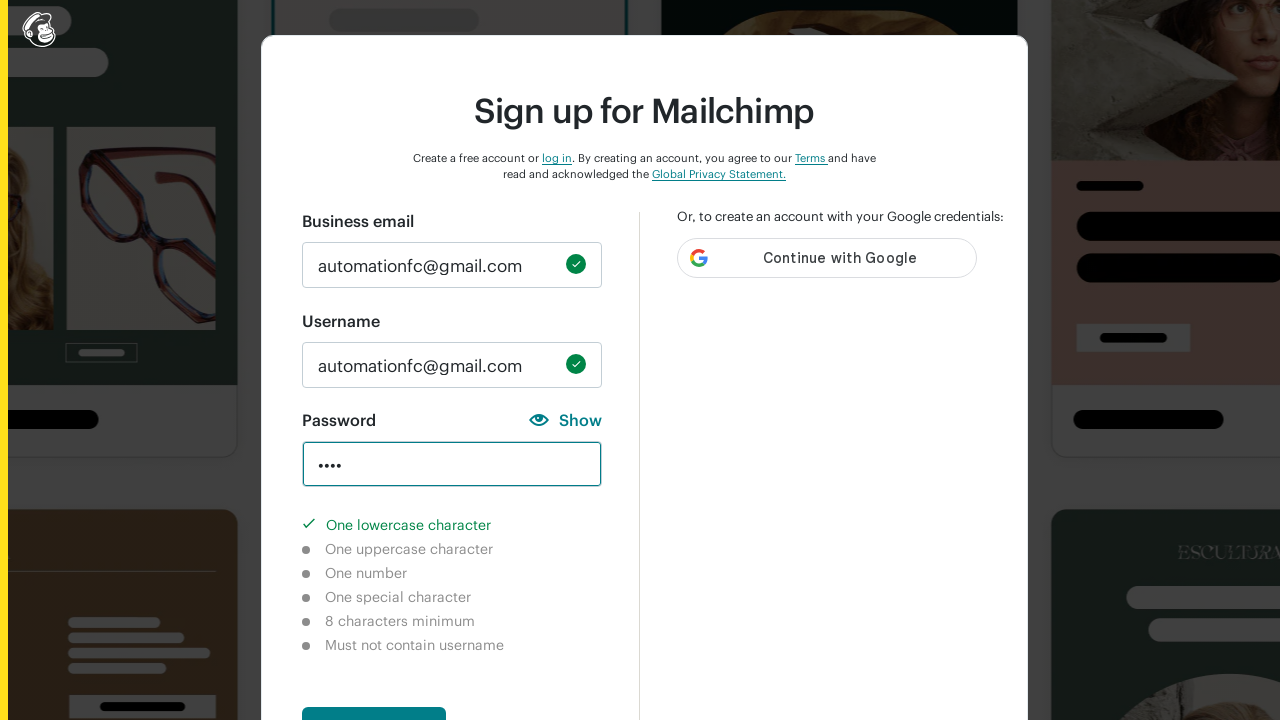

Verified special character requirement is not completed
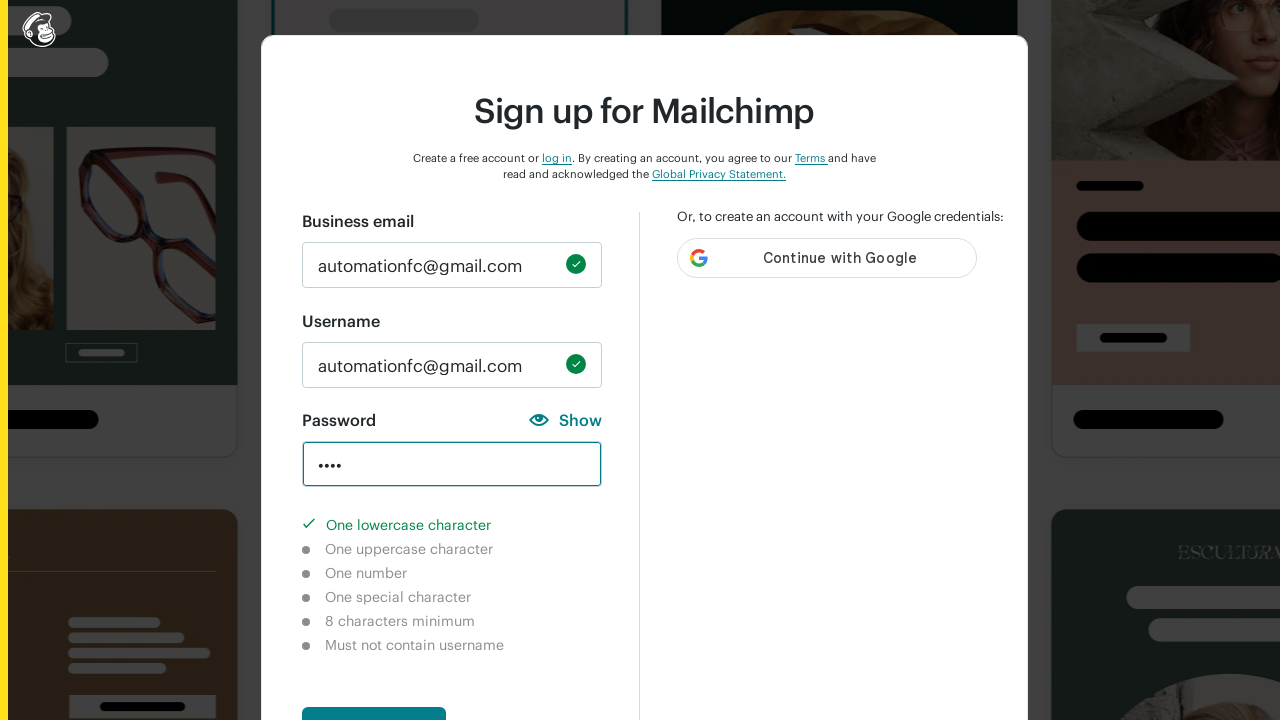

Verified 8-character minimum requirement is not completed
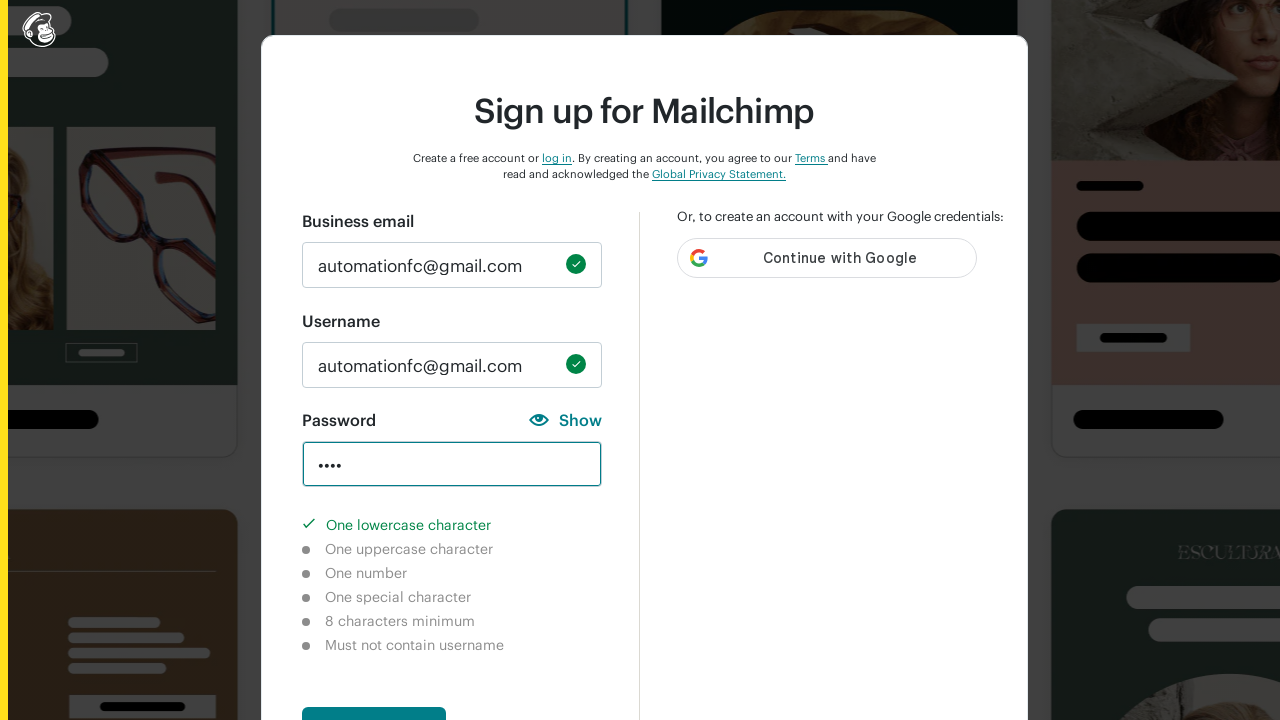

Cleared password field on input#new_password
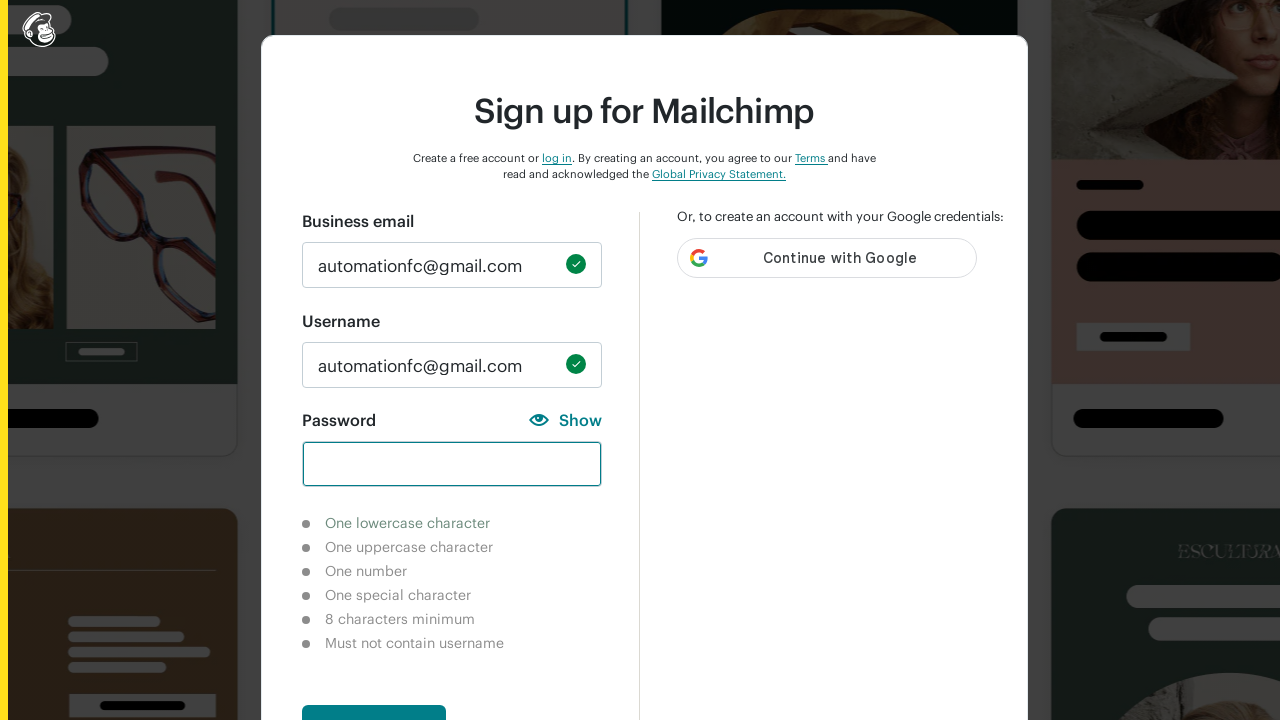

Filled password field with 'AUTO' (uppercase only) on input#new_password
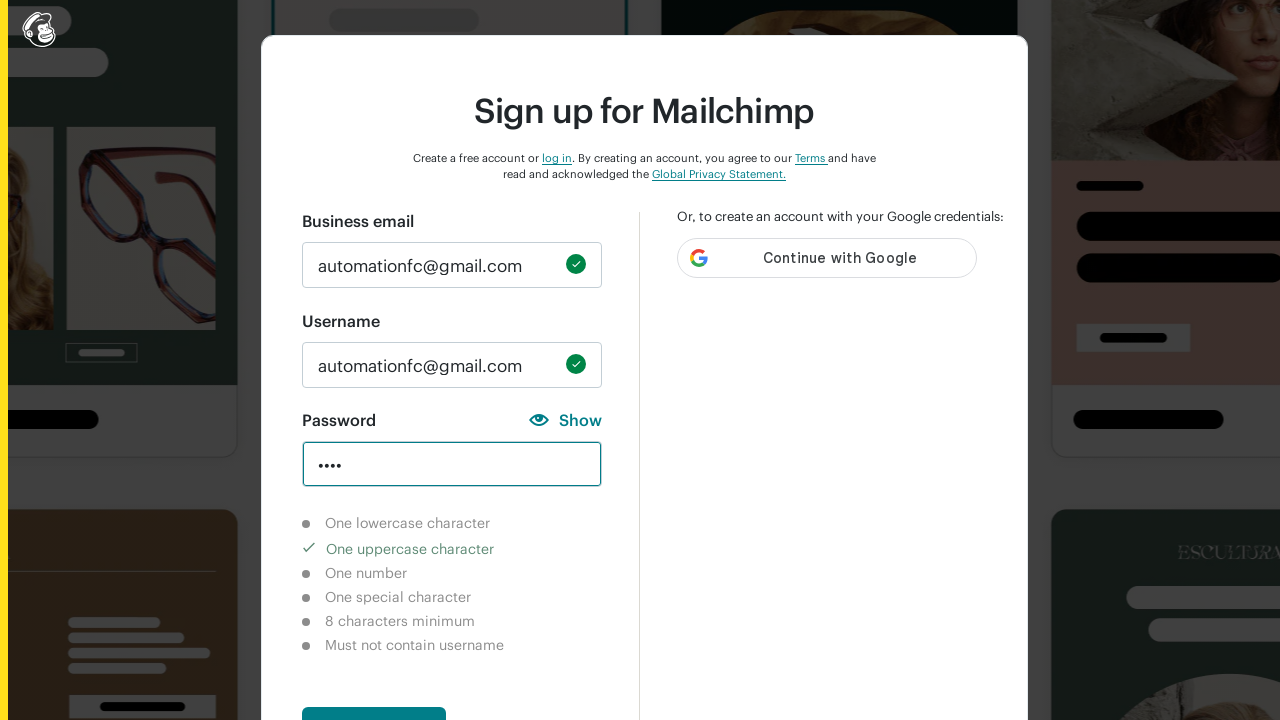

Verified lowercase character requirement is not completed
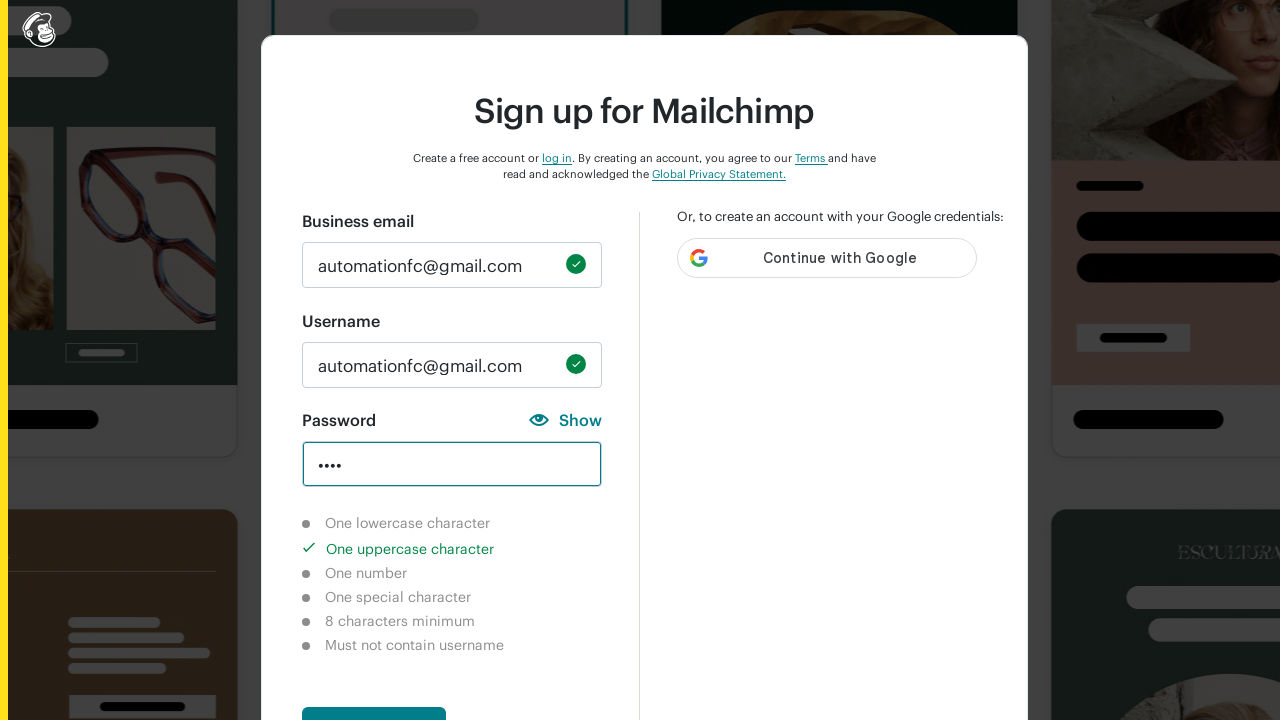

Verified uppercase character requirement is completed
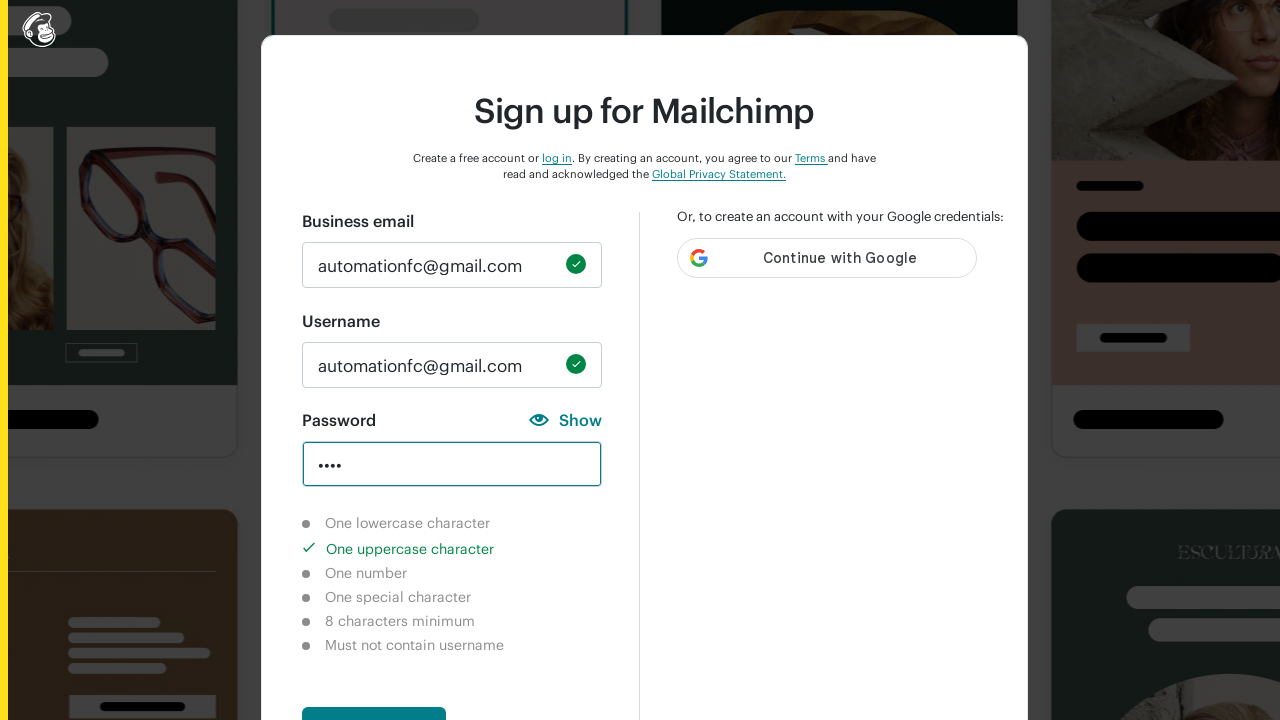

Verified number character requirement is not completed
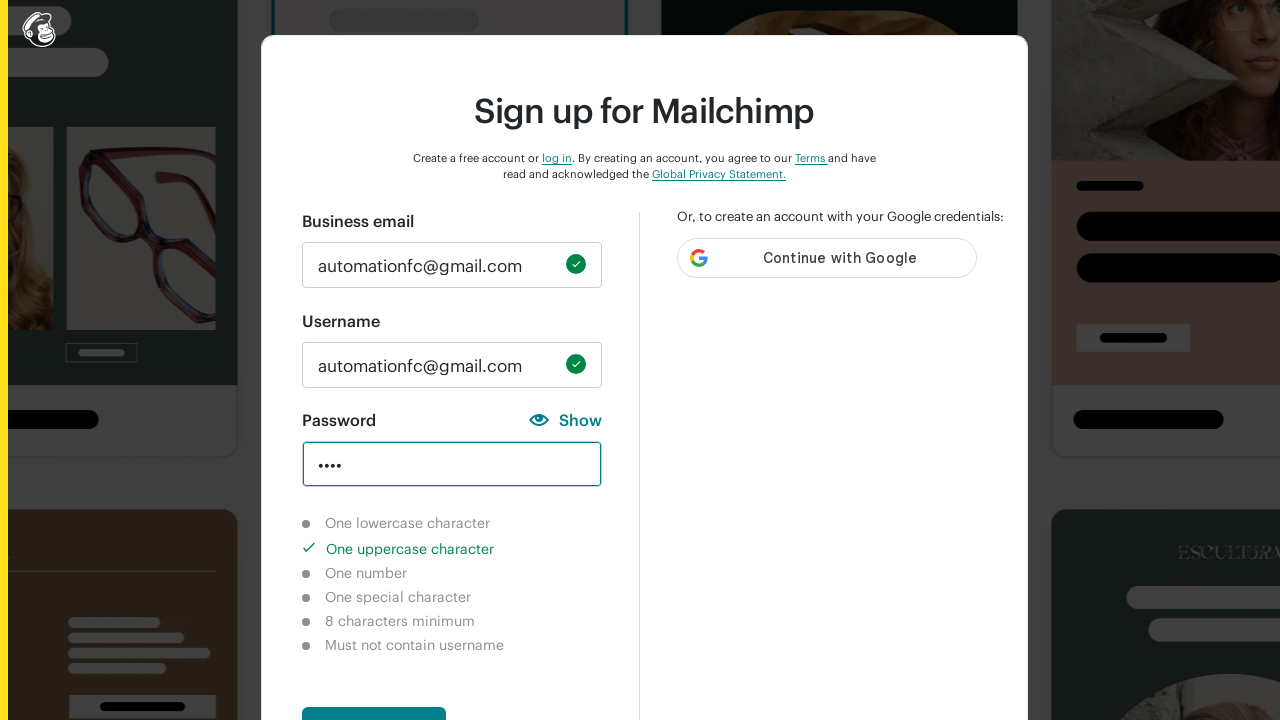

Verified special character requirement is not completed
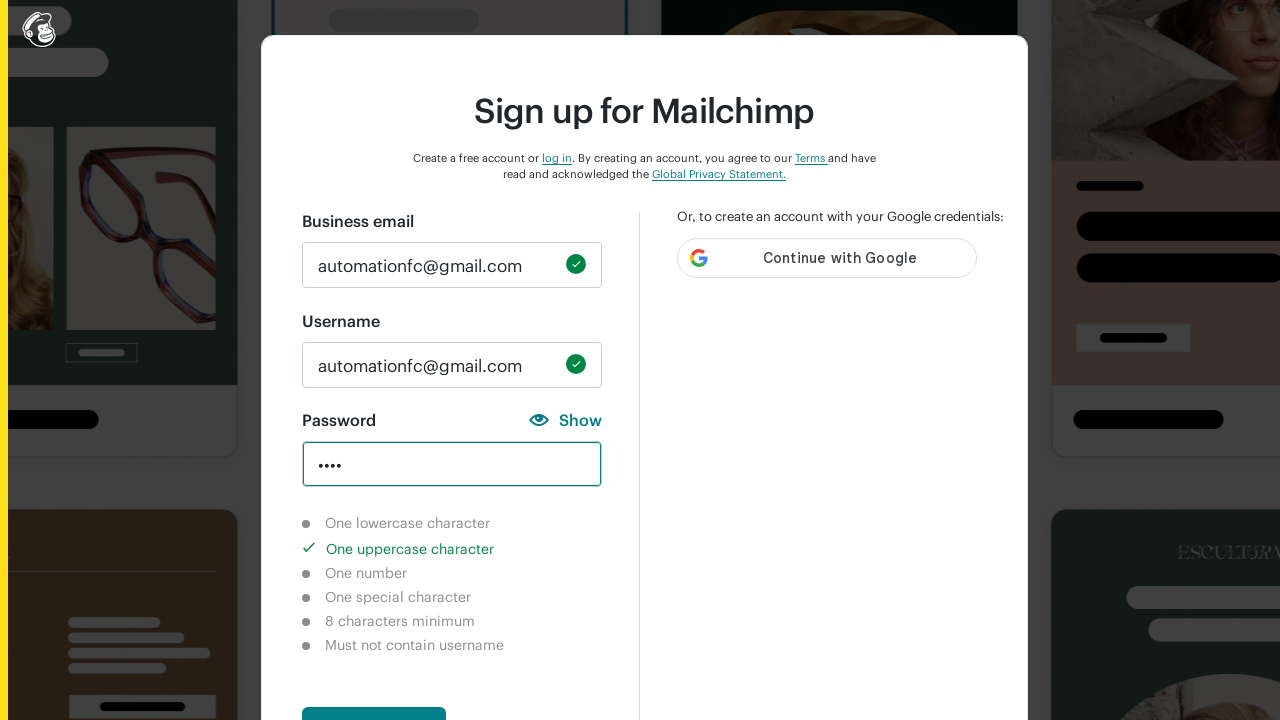

Verified 8-character minimum requirement is not completed
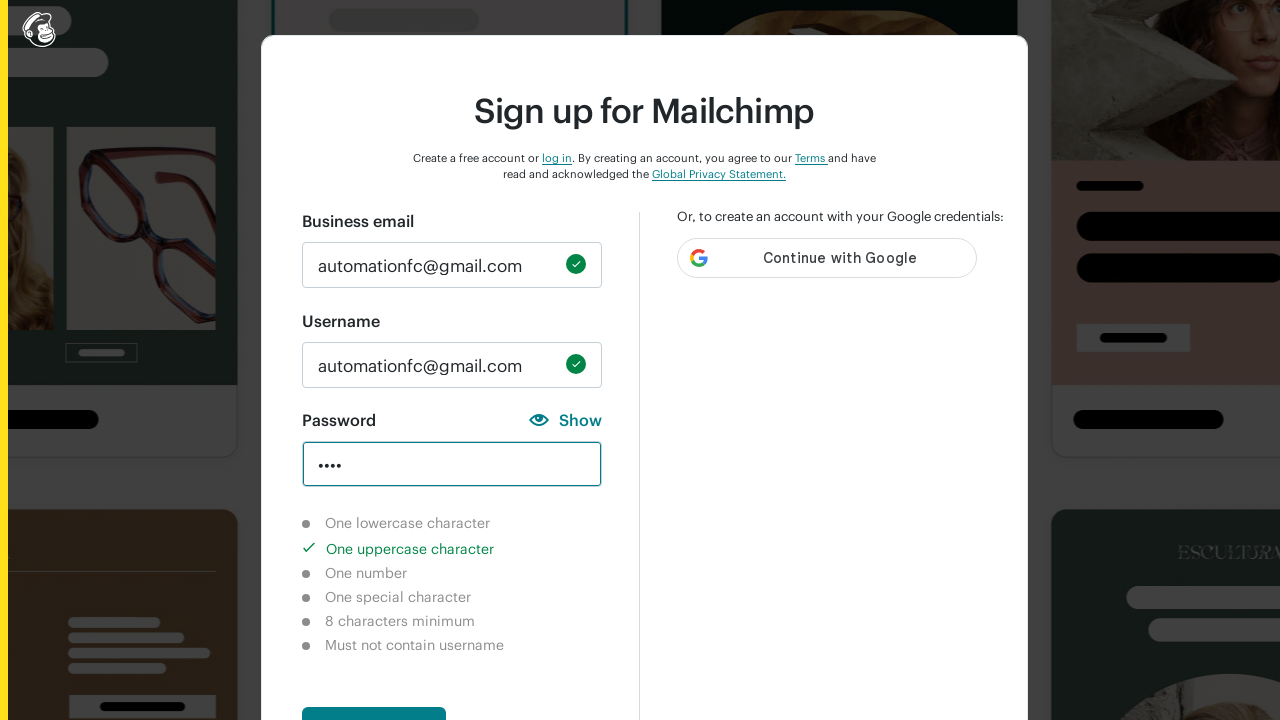

Cleared password field on input#new_password
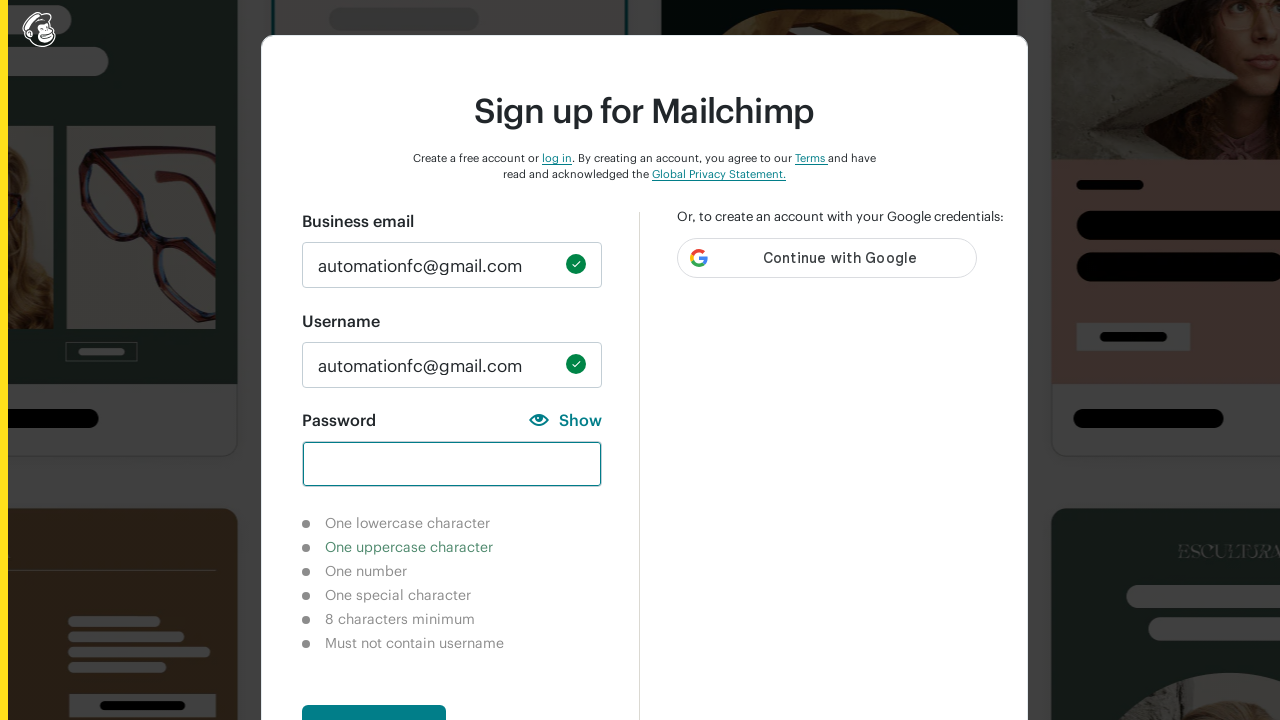

Filled password field with '!@#$' (special characters only) on input#new_password
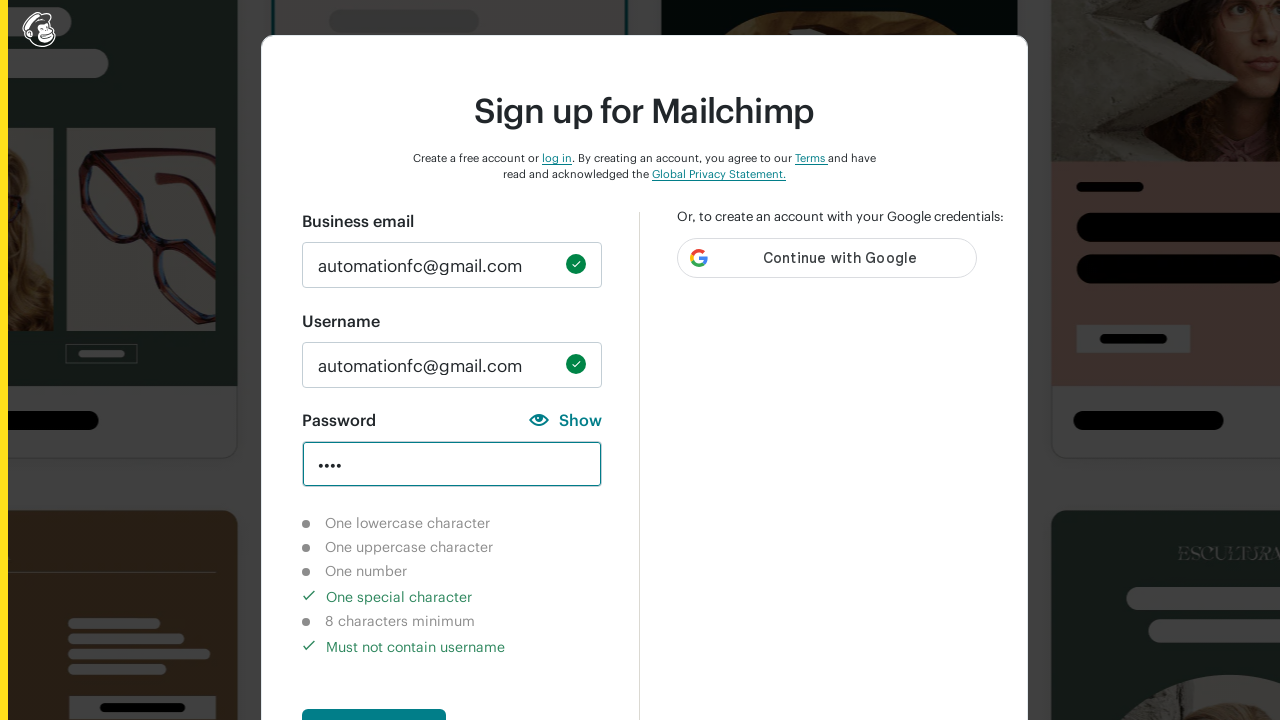

Verified lowercase character requirement is not completed
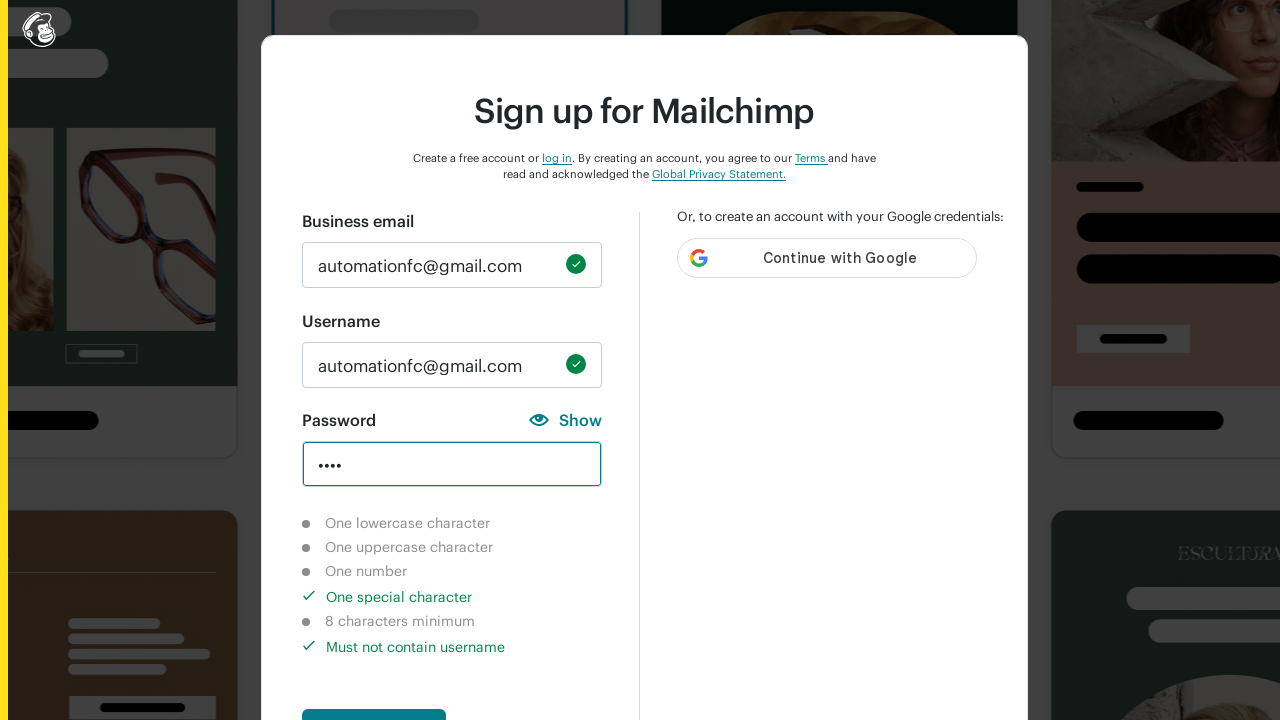

Verified uppercase character requirement is not completed
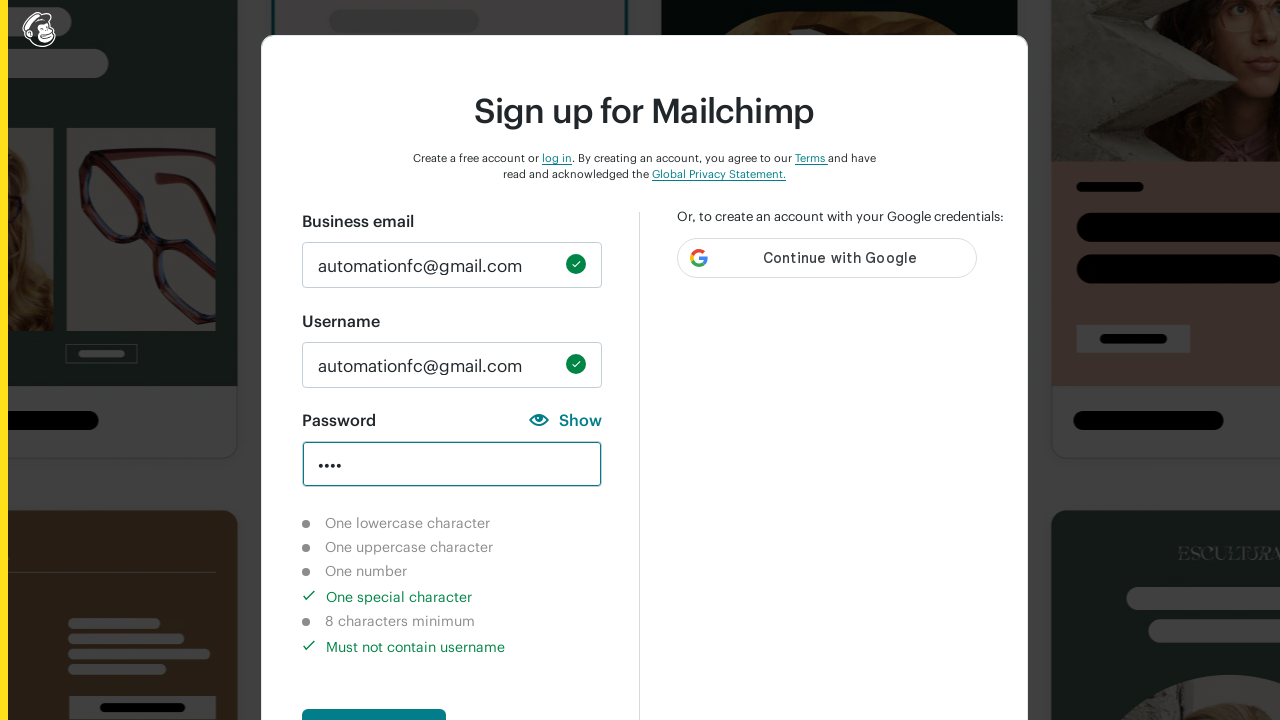

Verified number character requirement is not completed
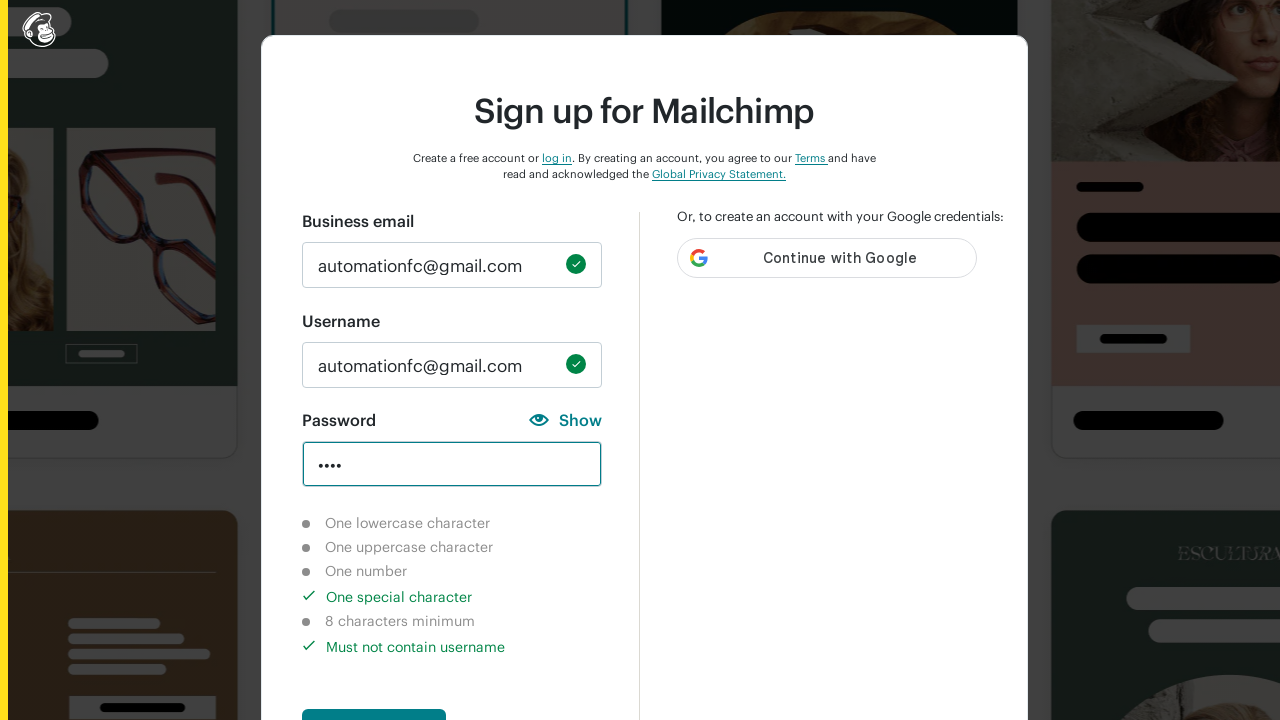

Verified special character requirement is completed
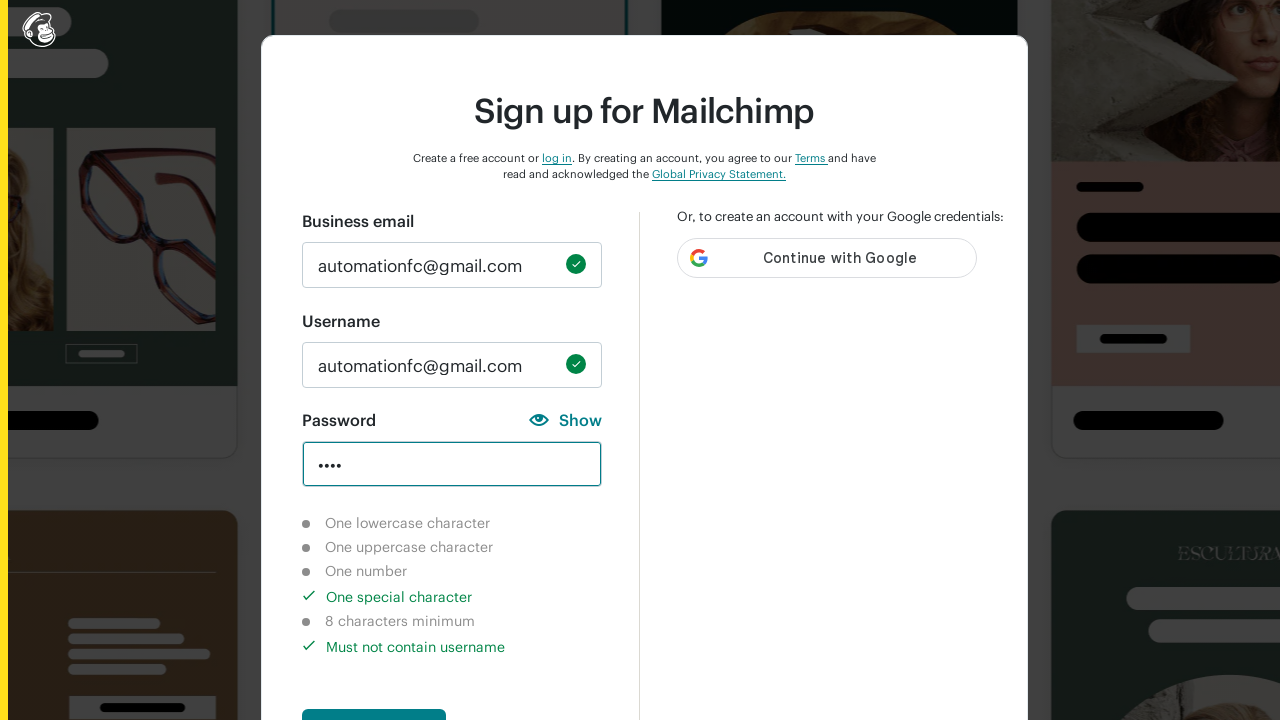

Verified 8-character minimum requirement is not completed
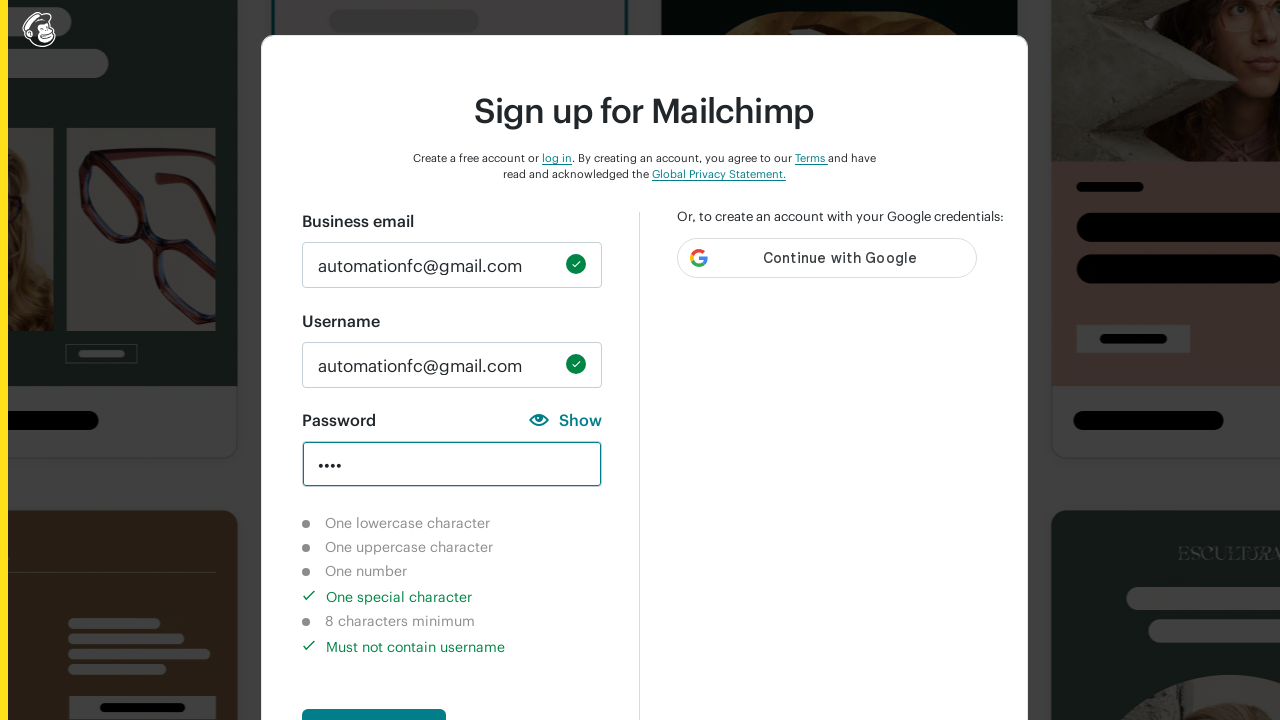

Cleared password field on input#new_password
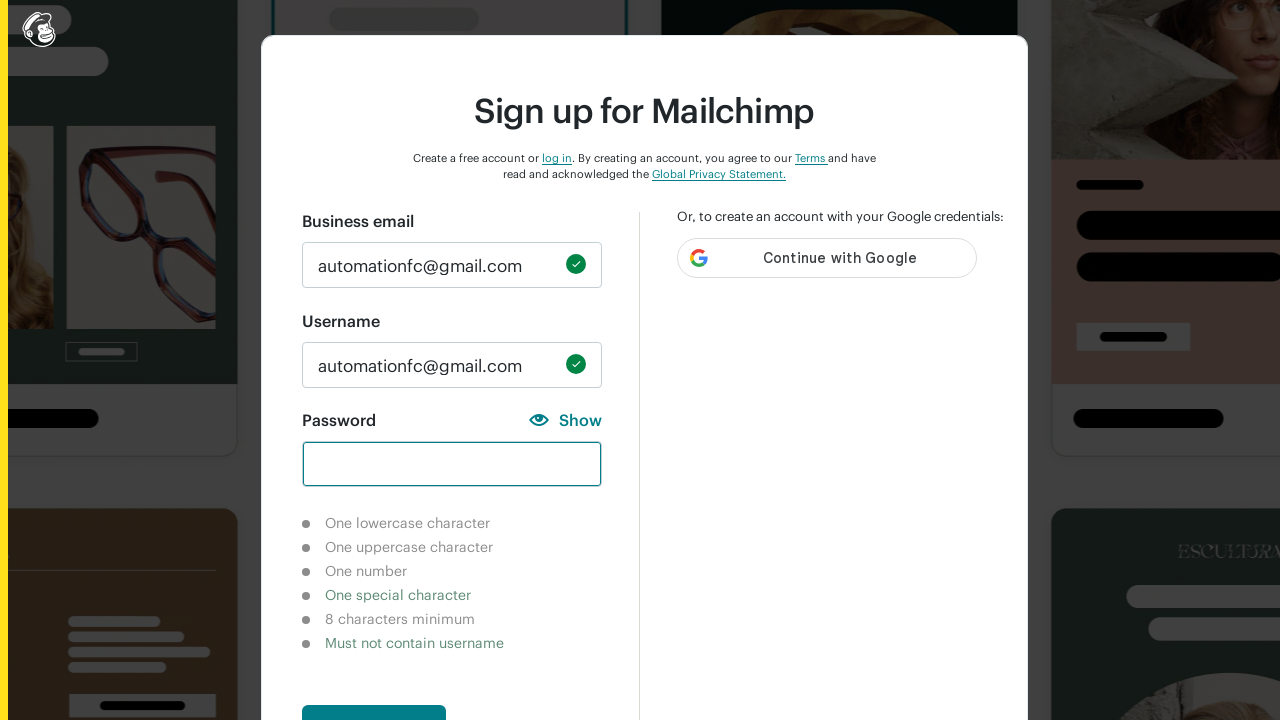

Filled password field with '12345678' (8 numeric characters) on input#new_password
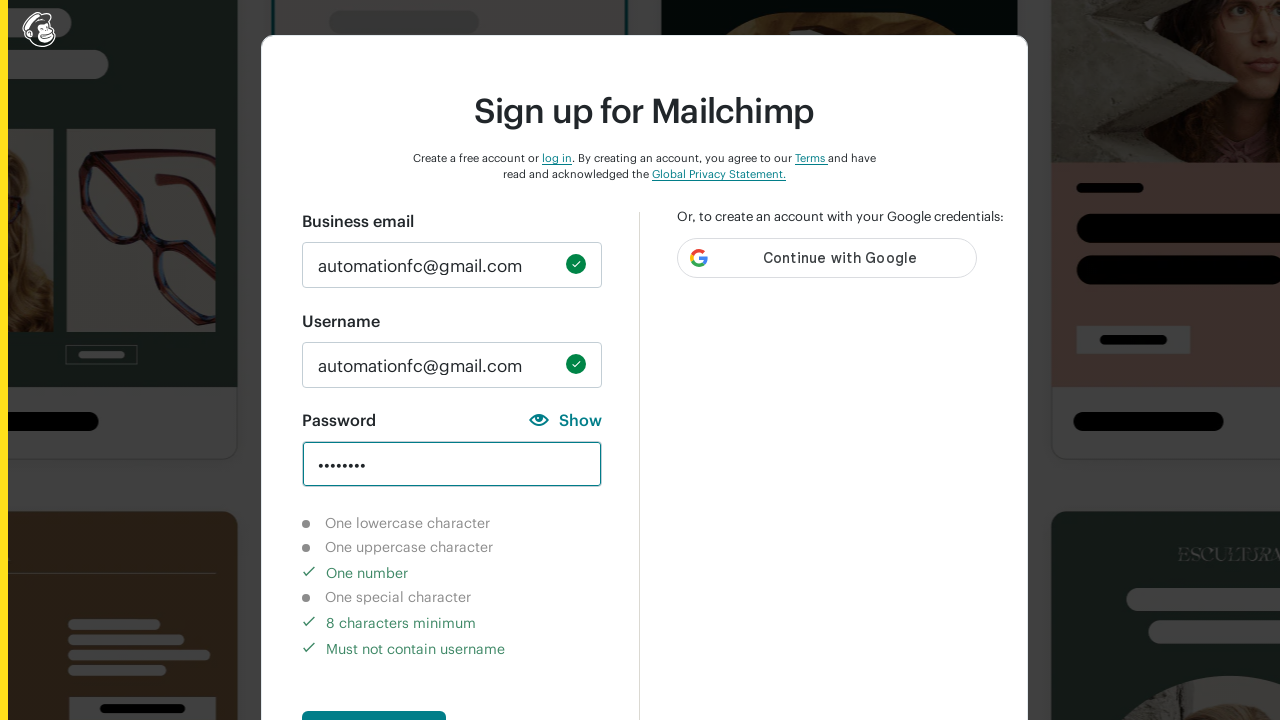

Verified lowercase character requirement is not completed
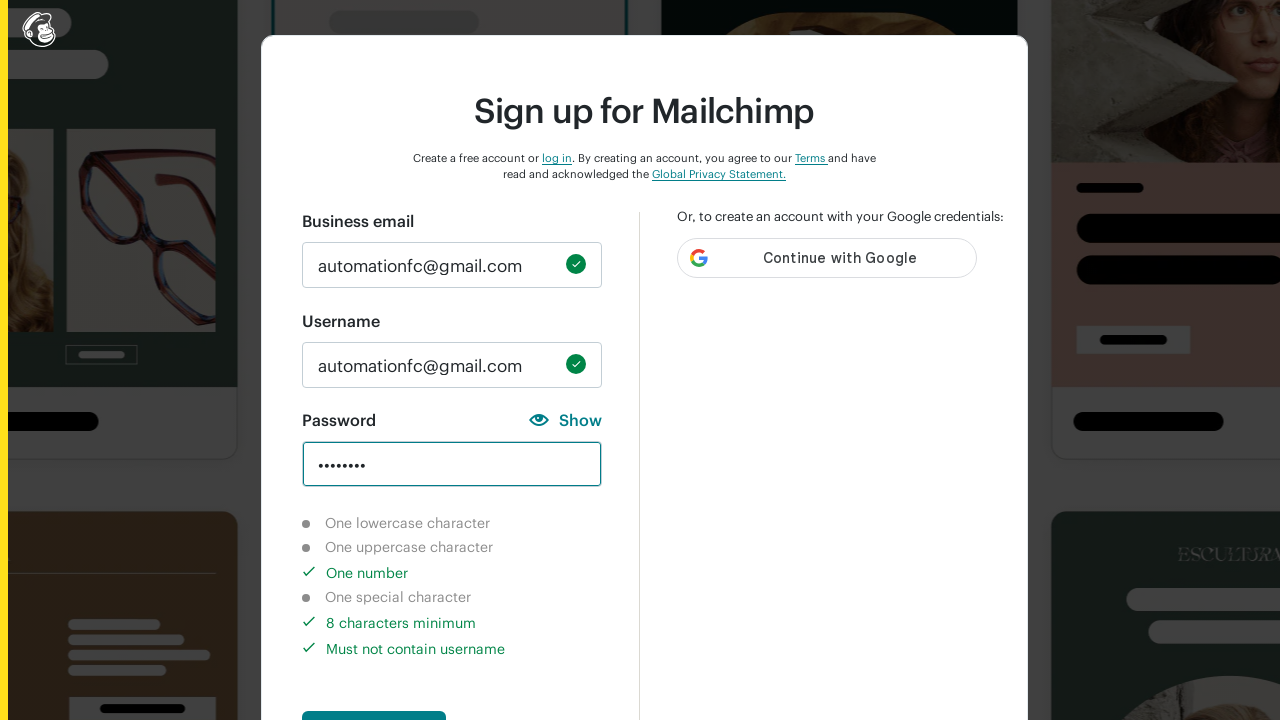

Verified uppercase character requirement is not completed
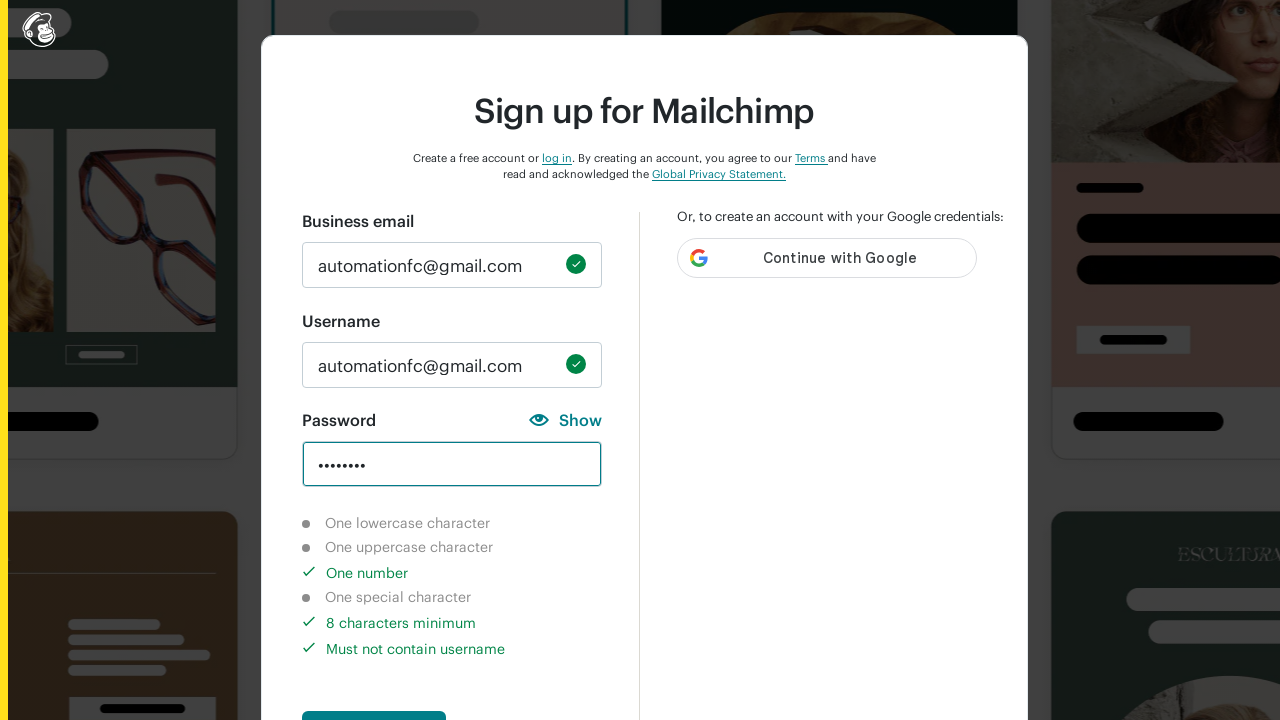

Verified number character requirement is completed
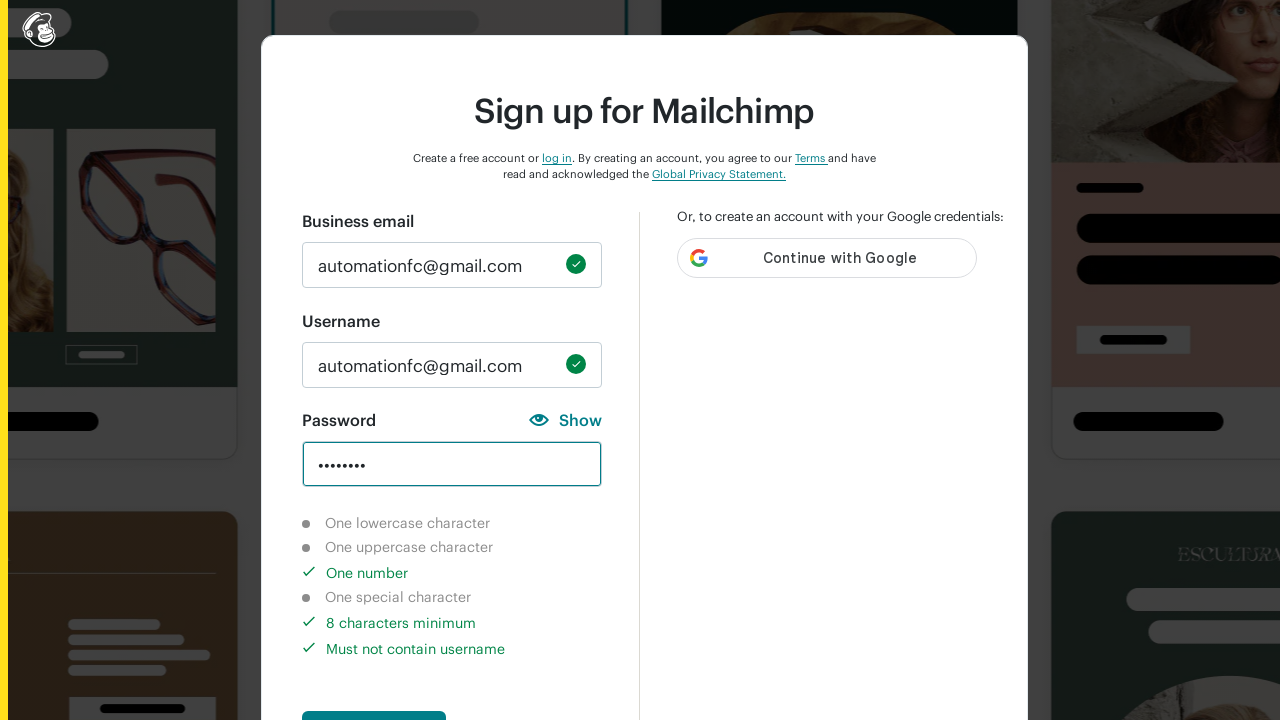

Verified special character requirement is not completed
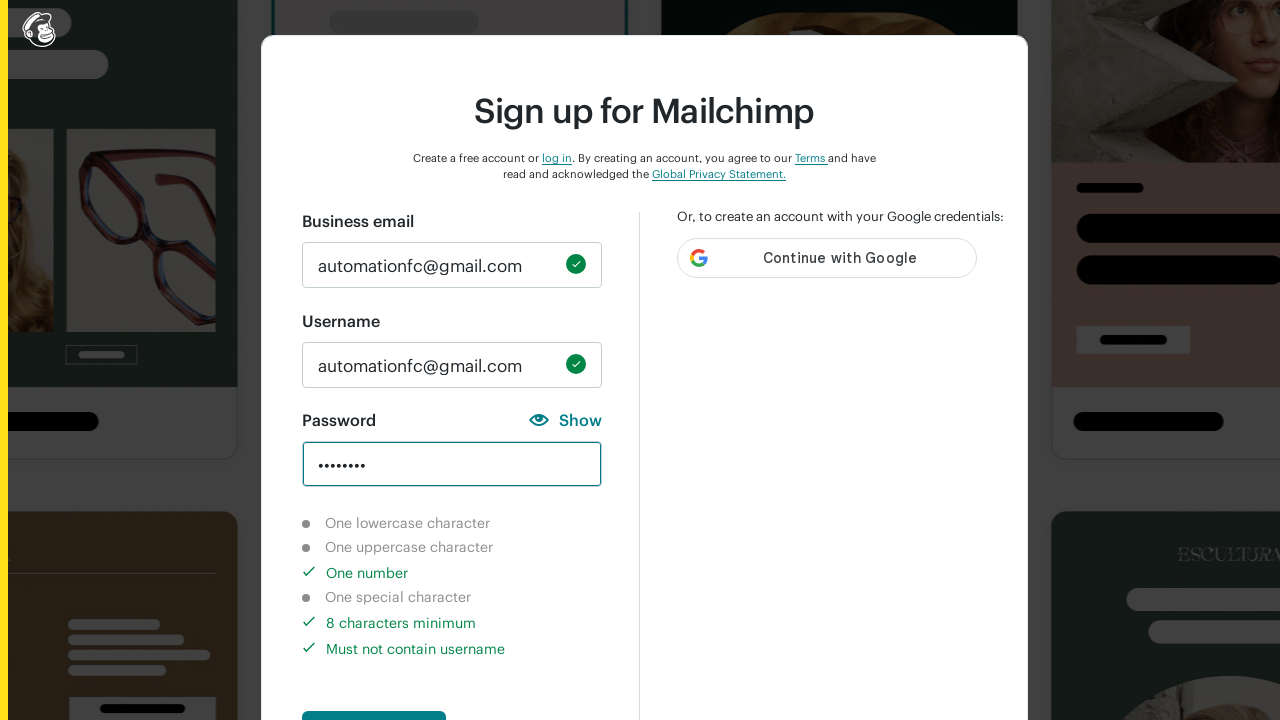

Verified 8-character minimum requirement is completed
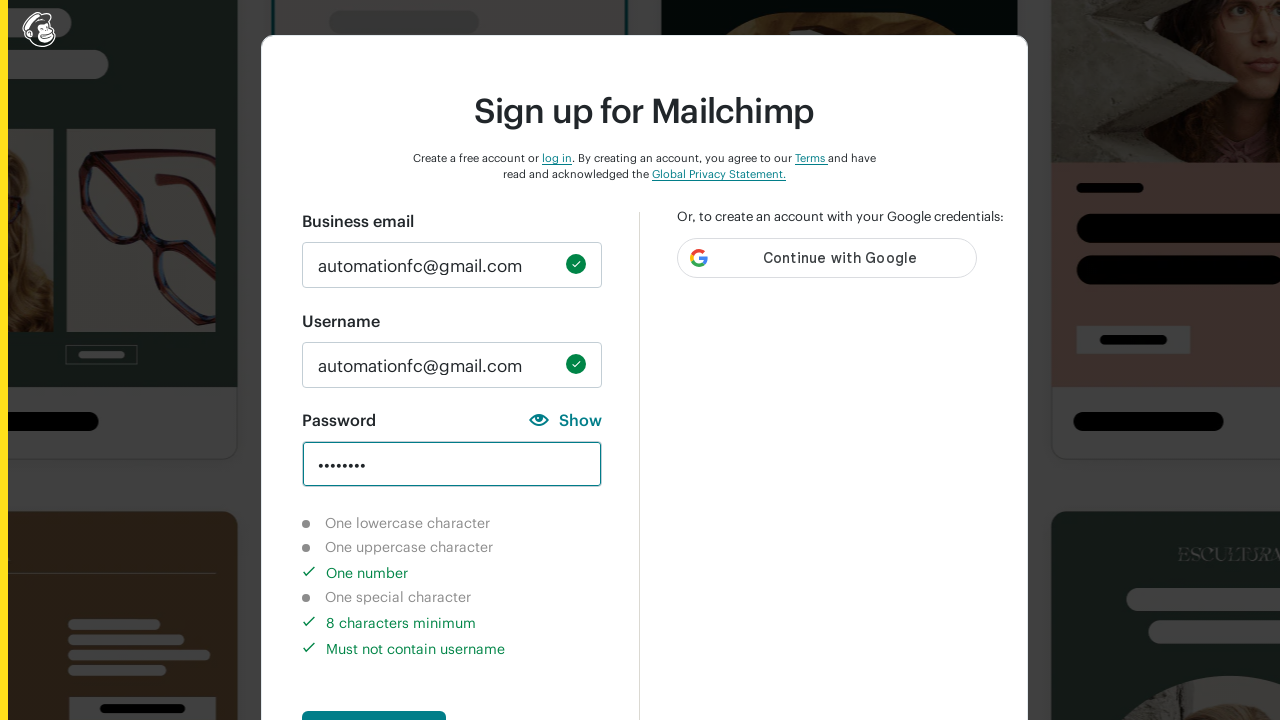

Cleared password field on input#new_password
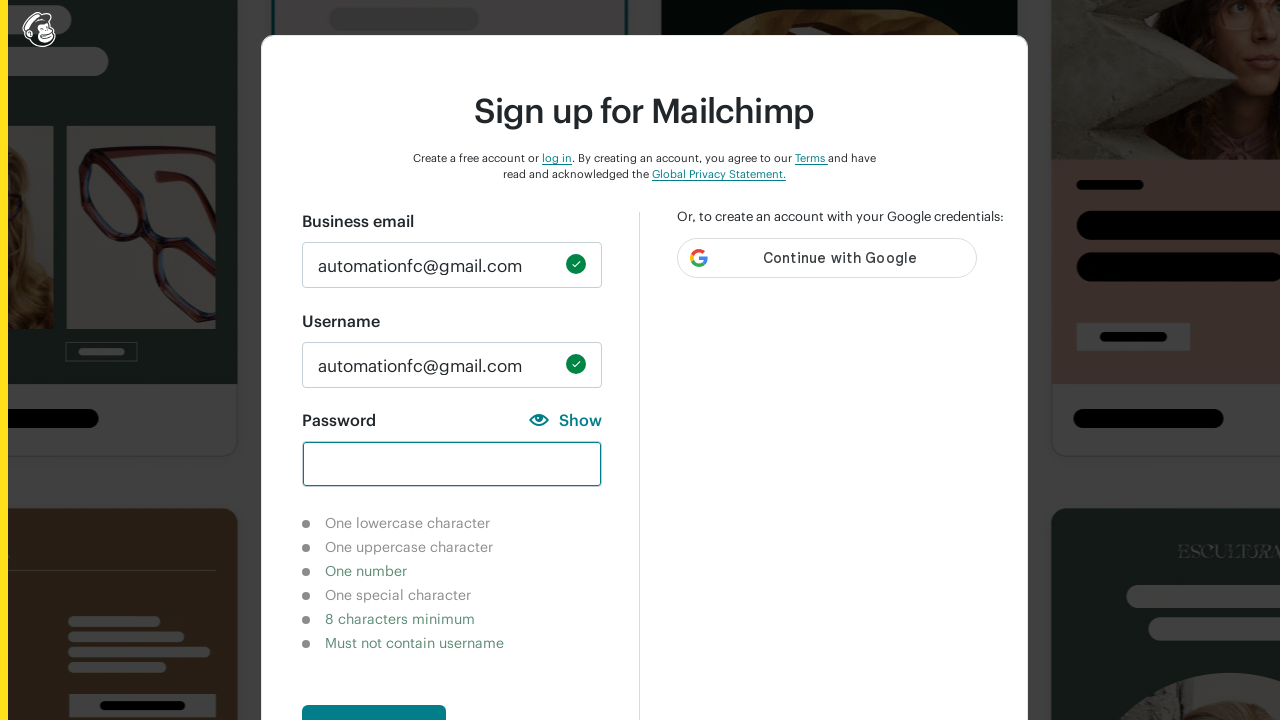

Filled password field with 'Auto123!A#' (all requirements met) on input#new_password
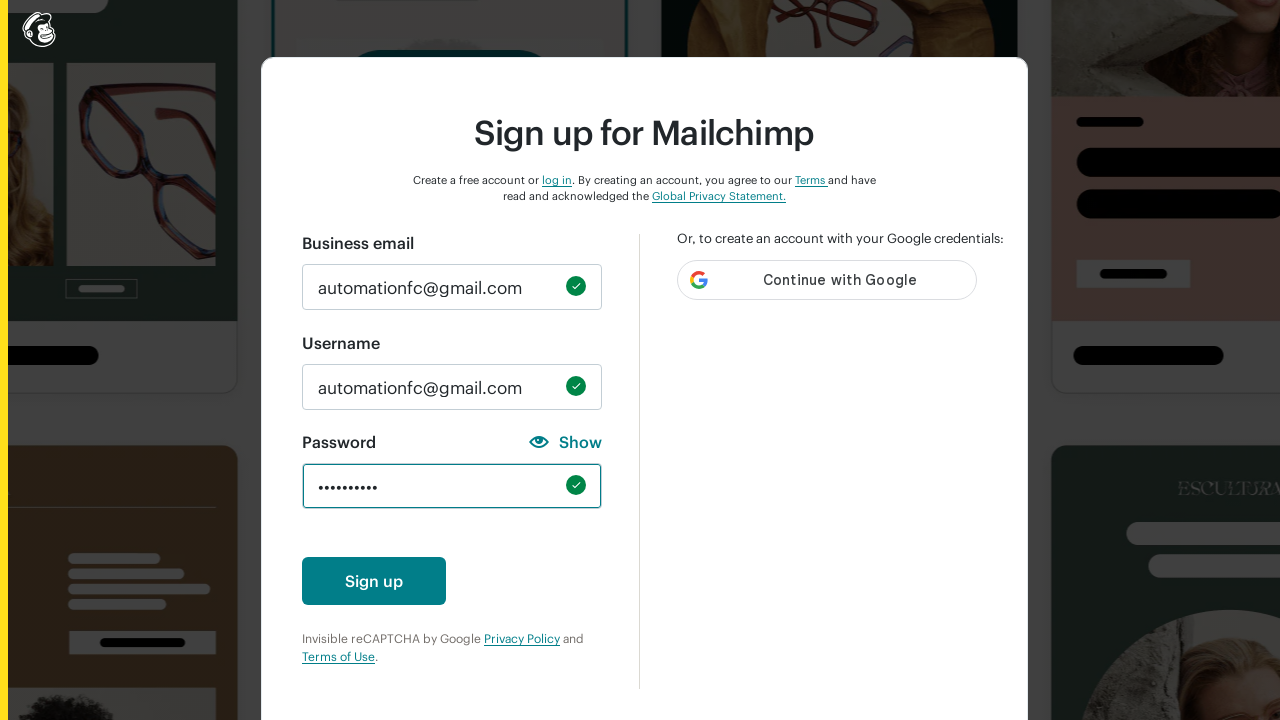

Verified lowercase character validation indicator is hidden (requirement satisfied)
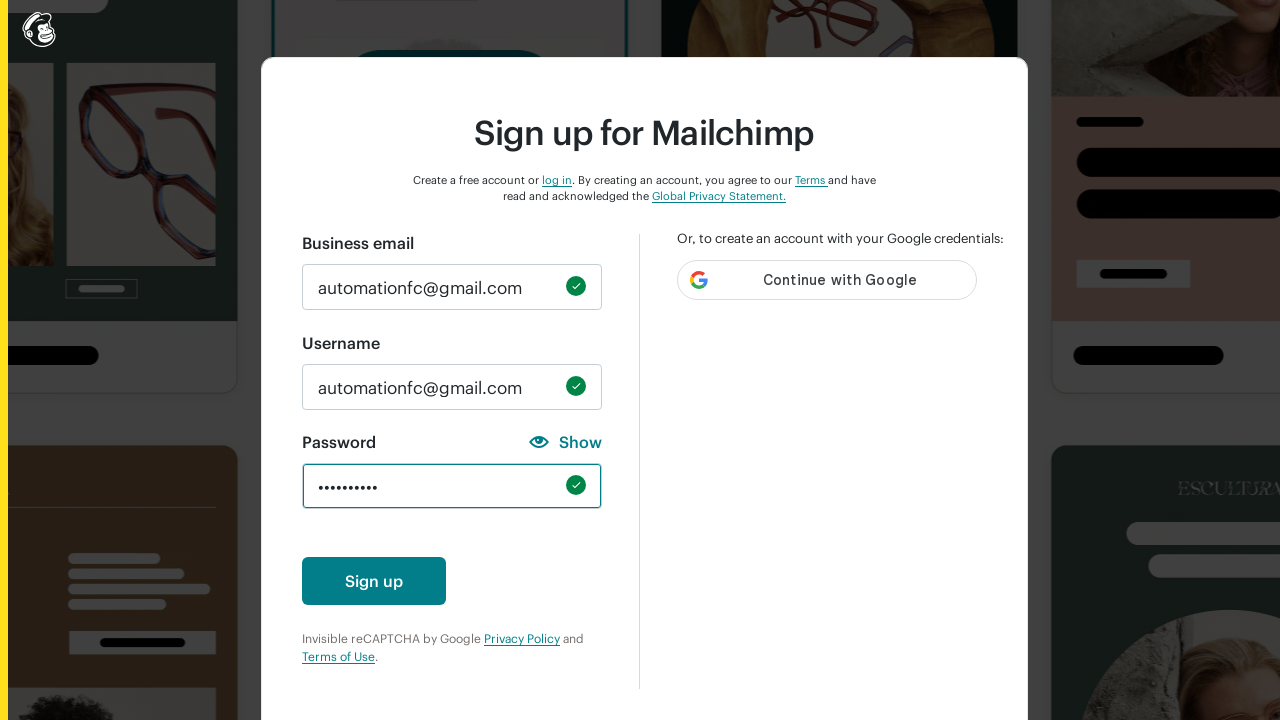

Verified uppercase character validation indicator is hidden (requirement satisfied)
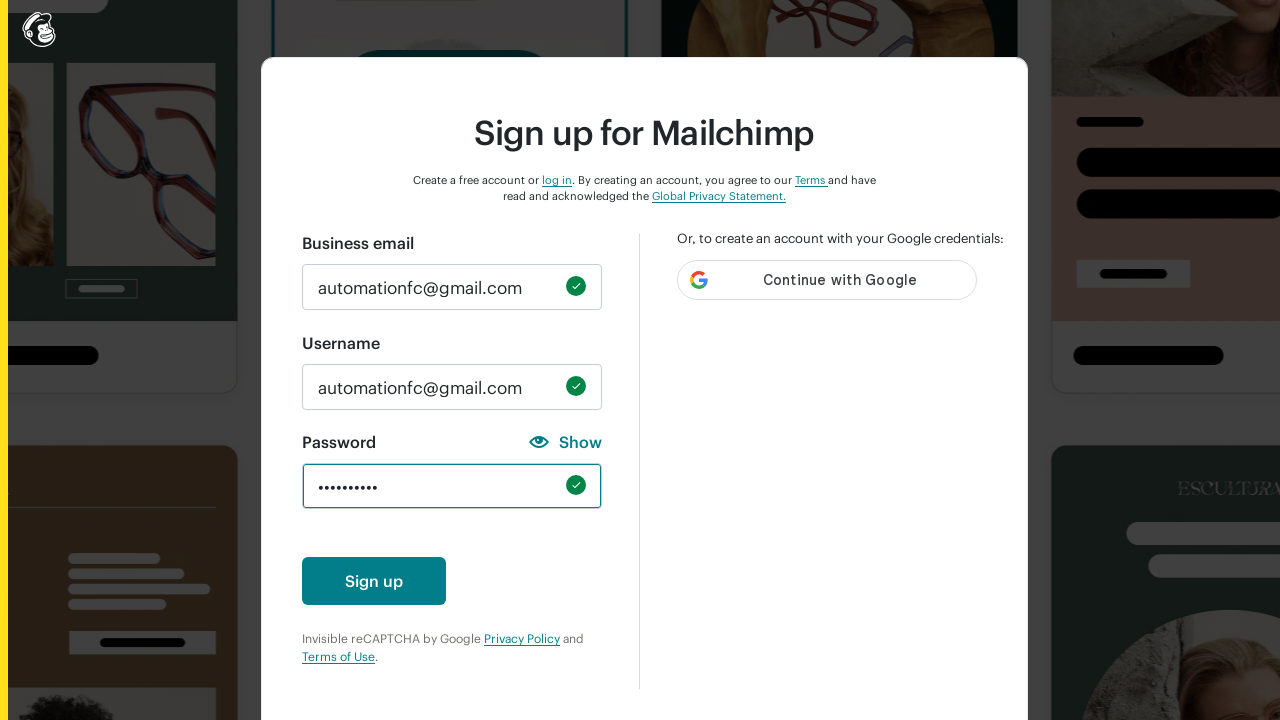

Verified number character validation indicator is hidden (requirement satisfied)
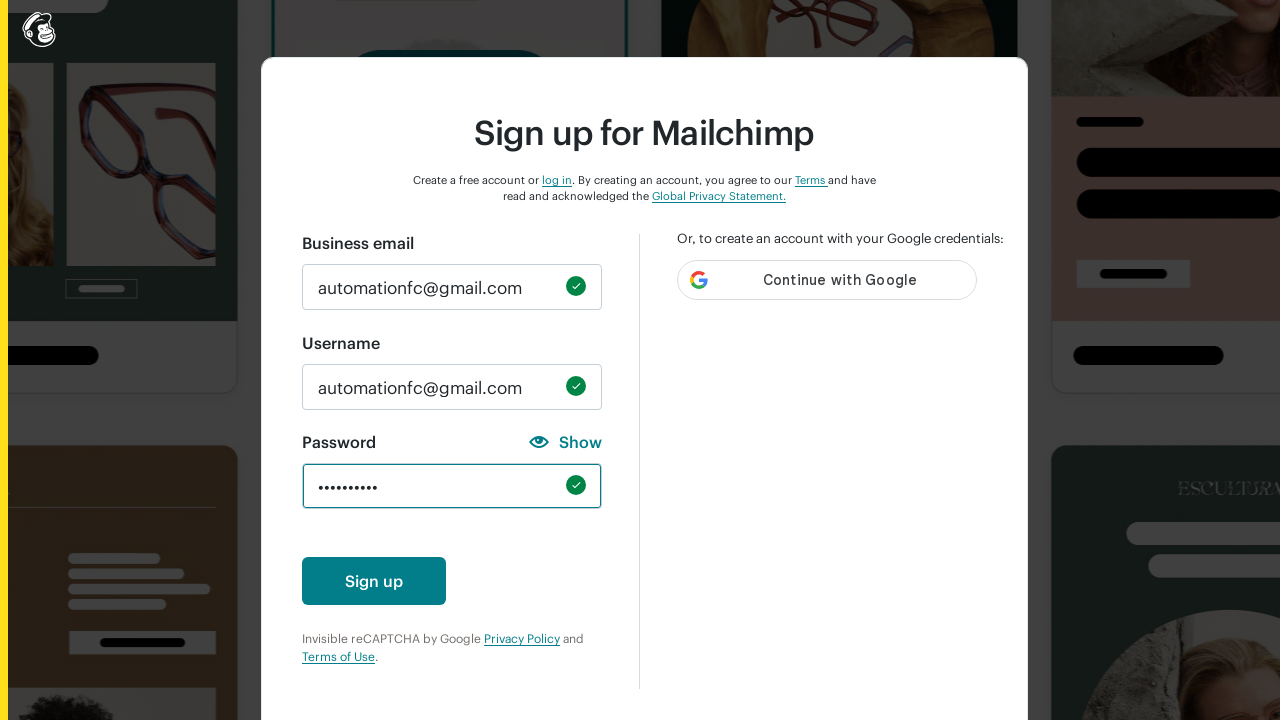

Verified special character validation indicator is hidden (requirement satisfied)
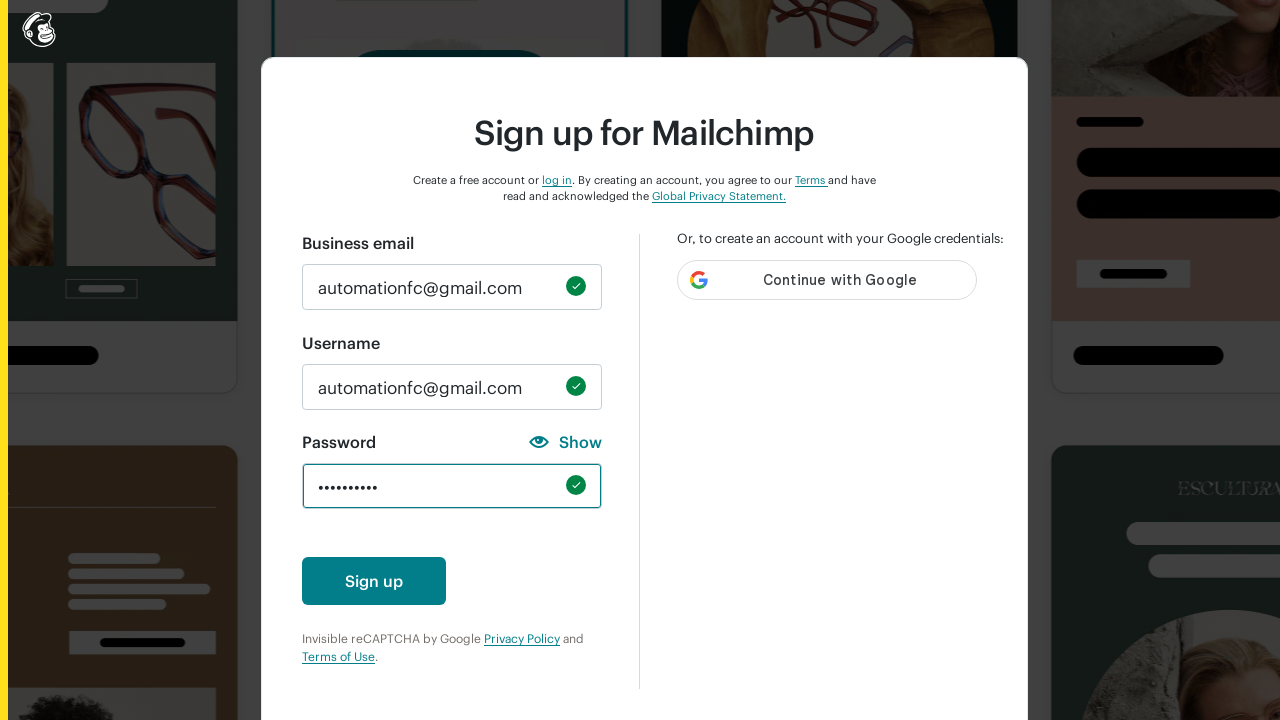

Verified 8-character minimum validation indicator is hidden (requirement satisfied)
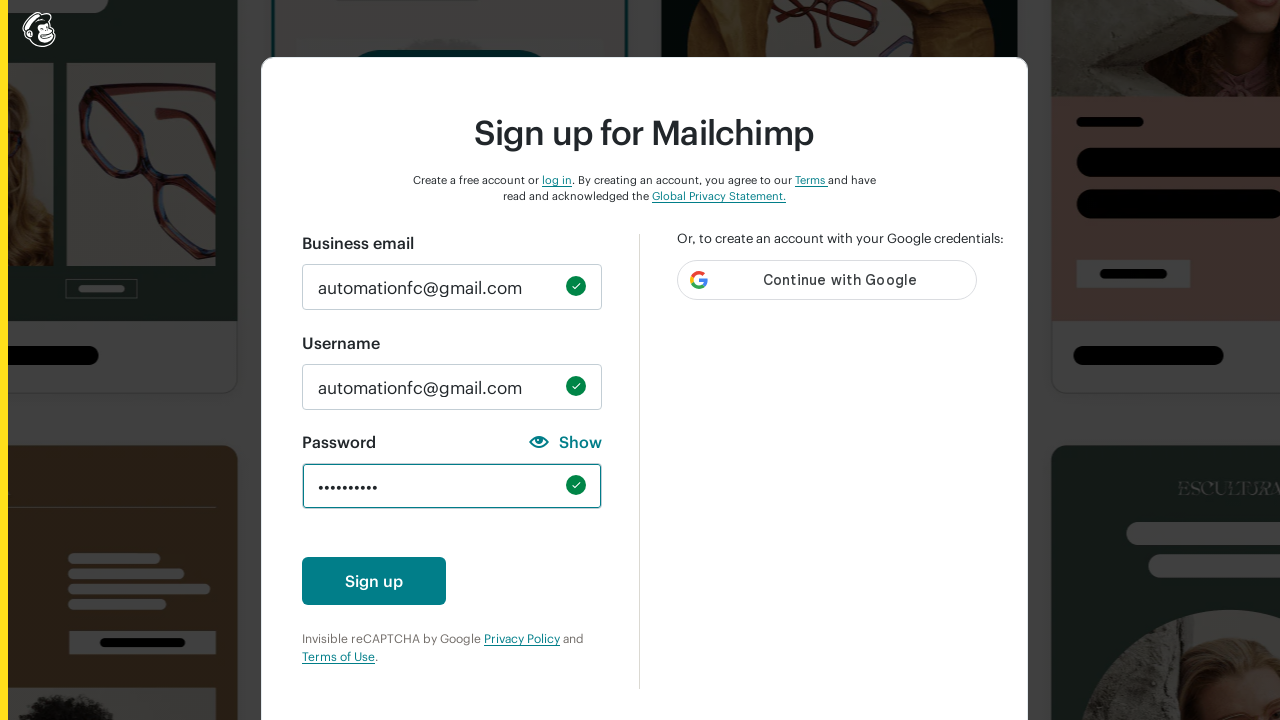

Reloaded page to reset form
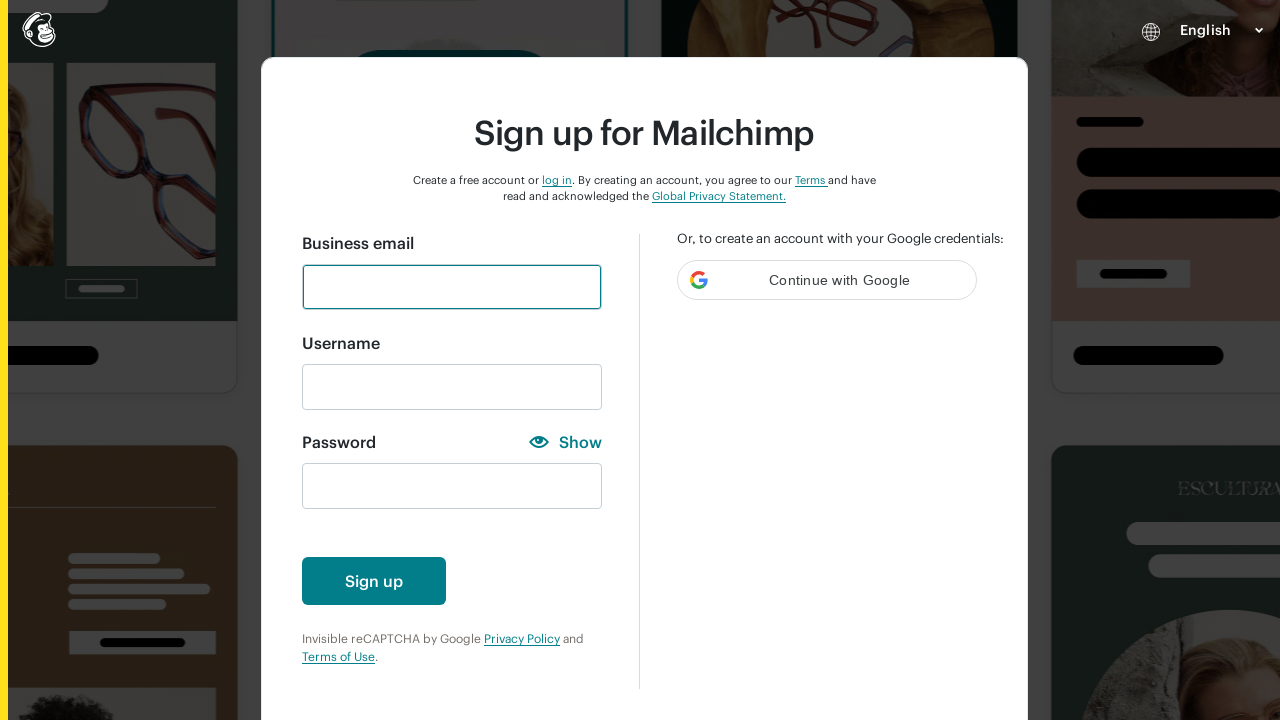

Filled email field with 'automationfc@gmail.com' on input#email
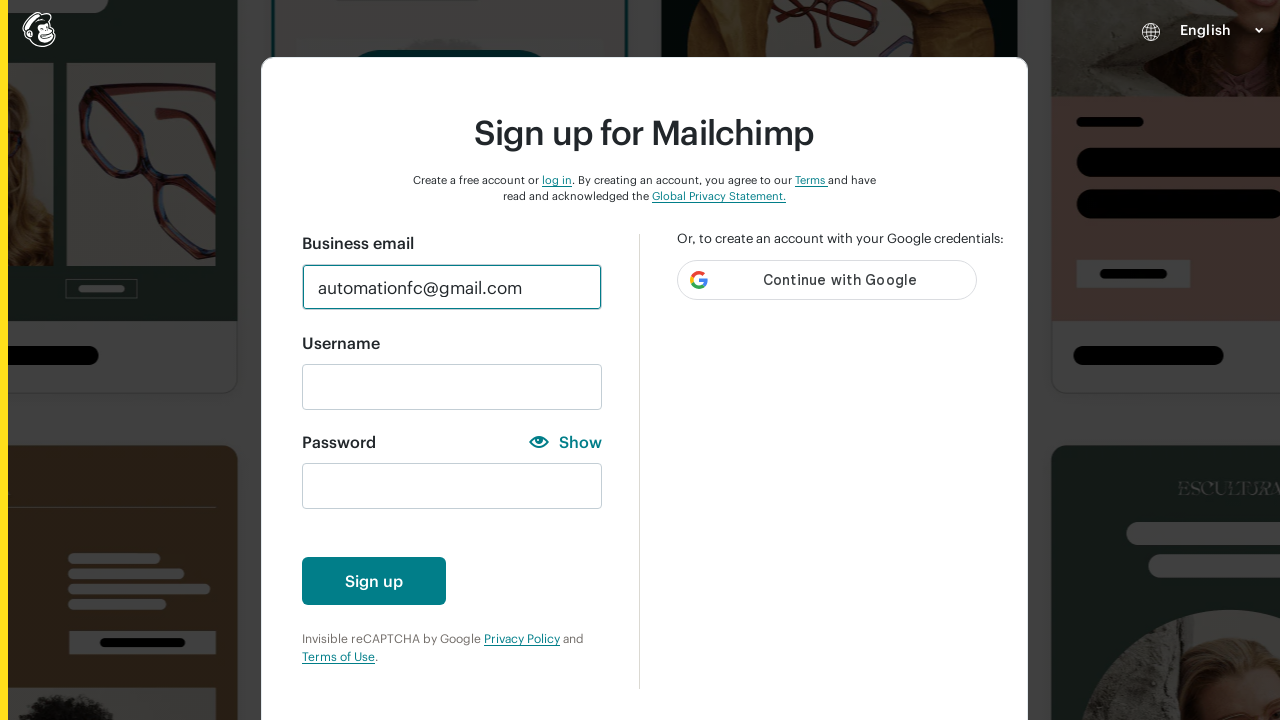

Tabbed out of empty password field to trigger validation on input#new_password
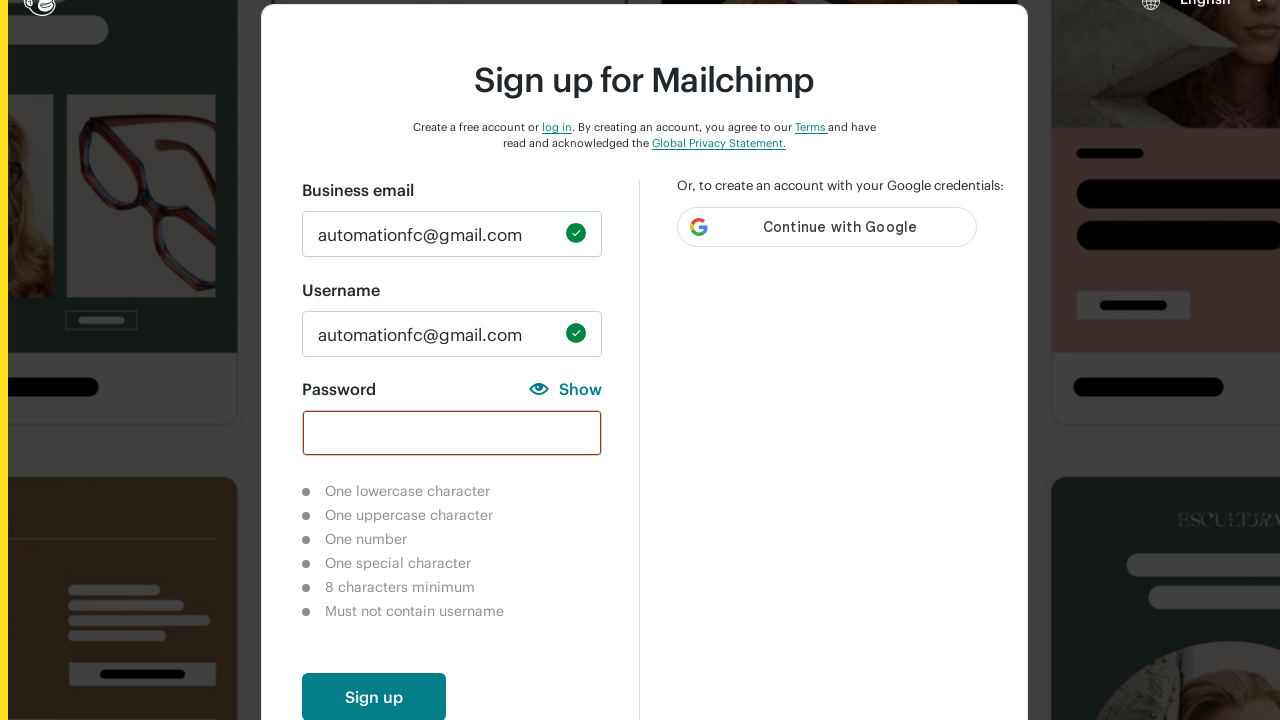

Verified lowercase character requirement is not completed for empty password
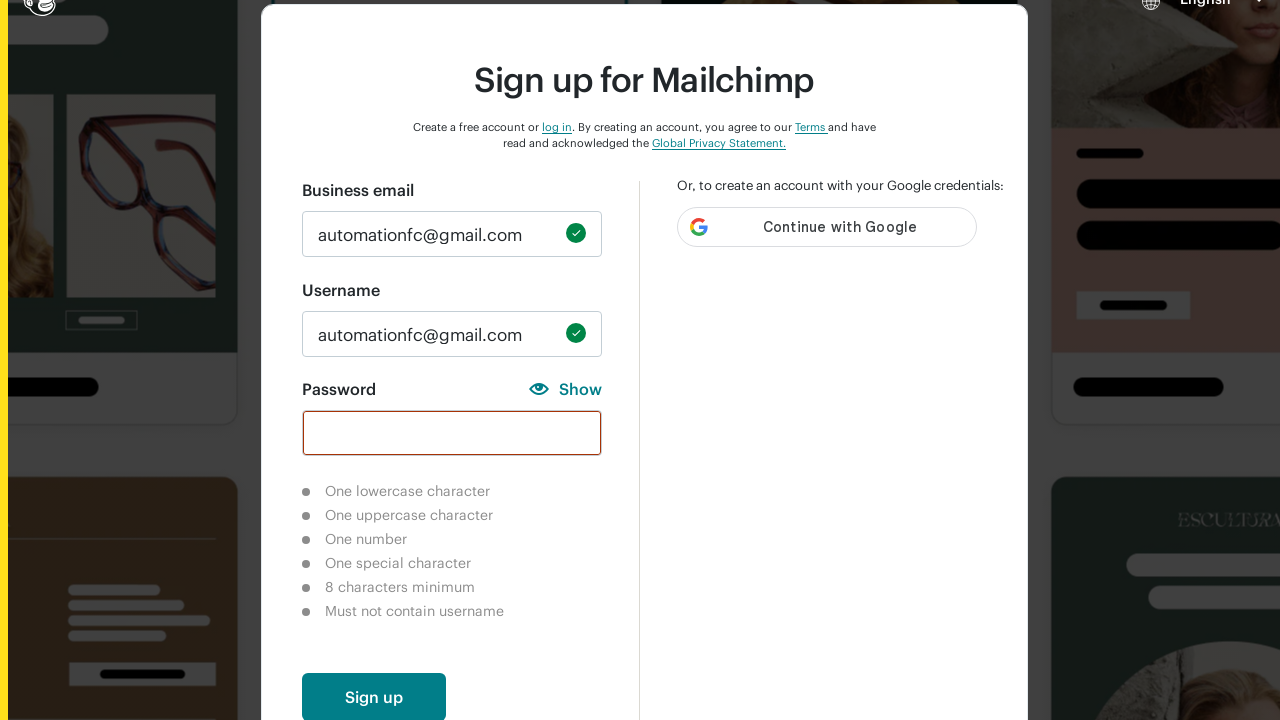

Verified uppercase character requirement is not completed for empty password
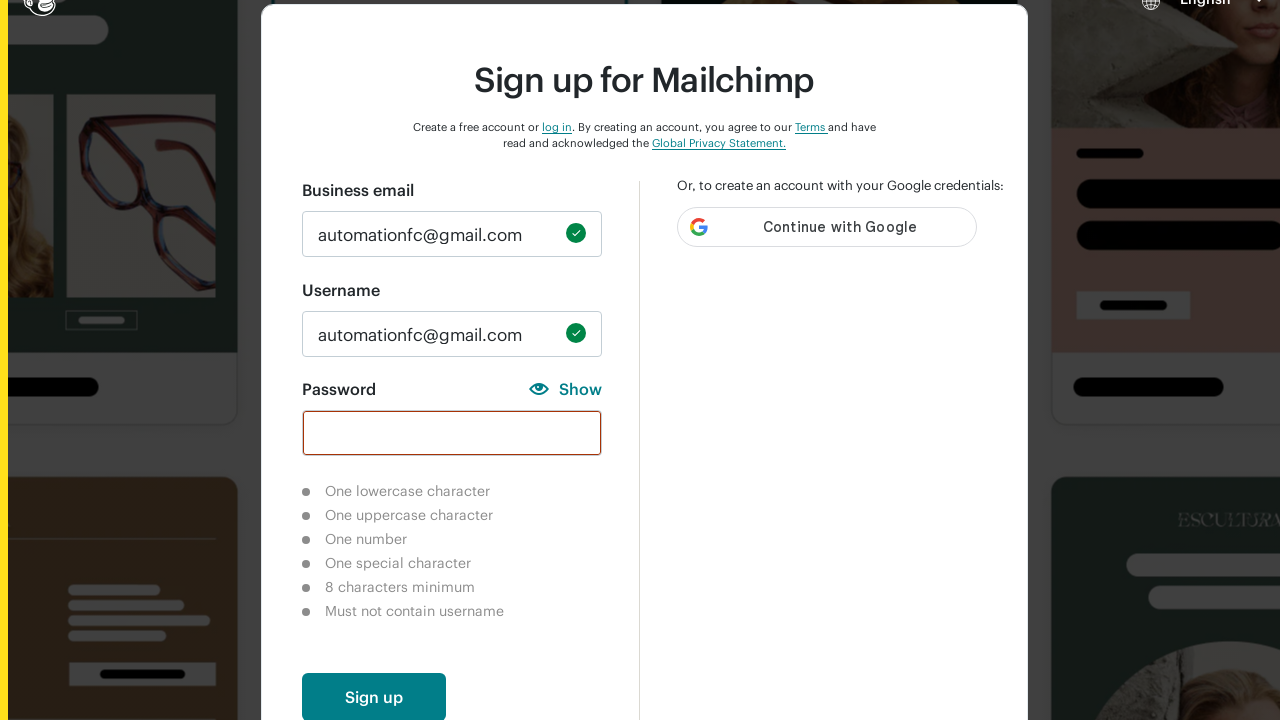

Verified number character requirement is not completed for empty password
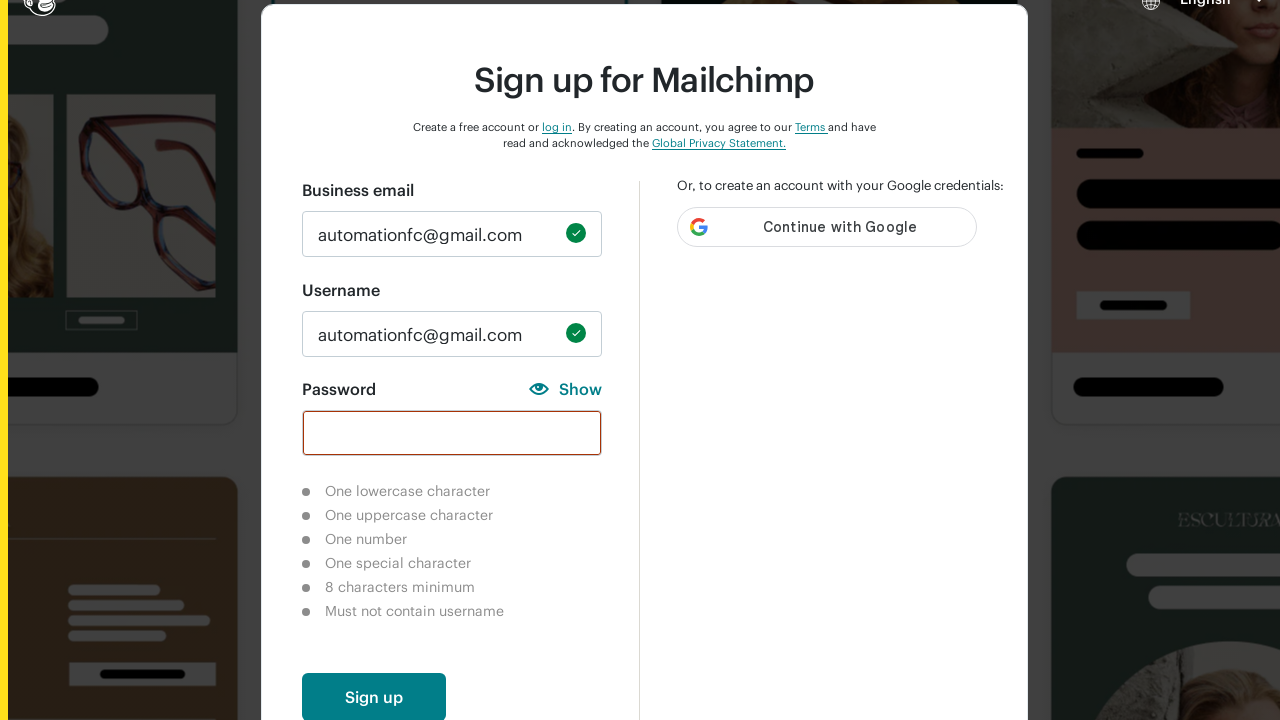

Verified special character requirement is not completed for empty password
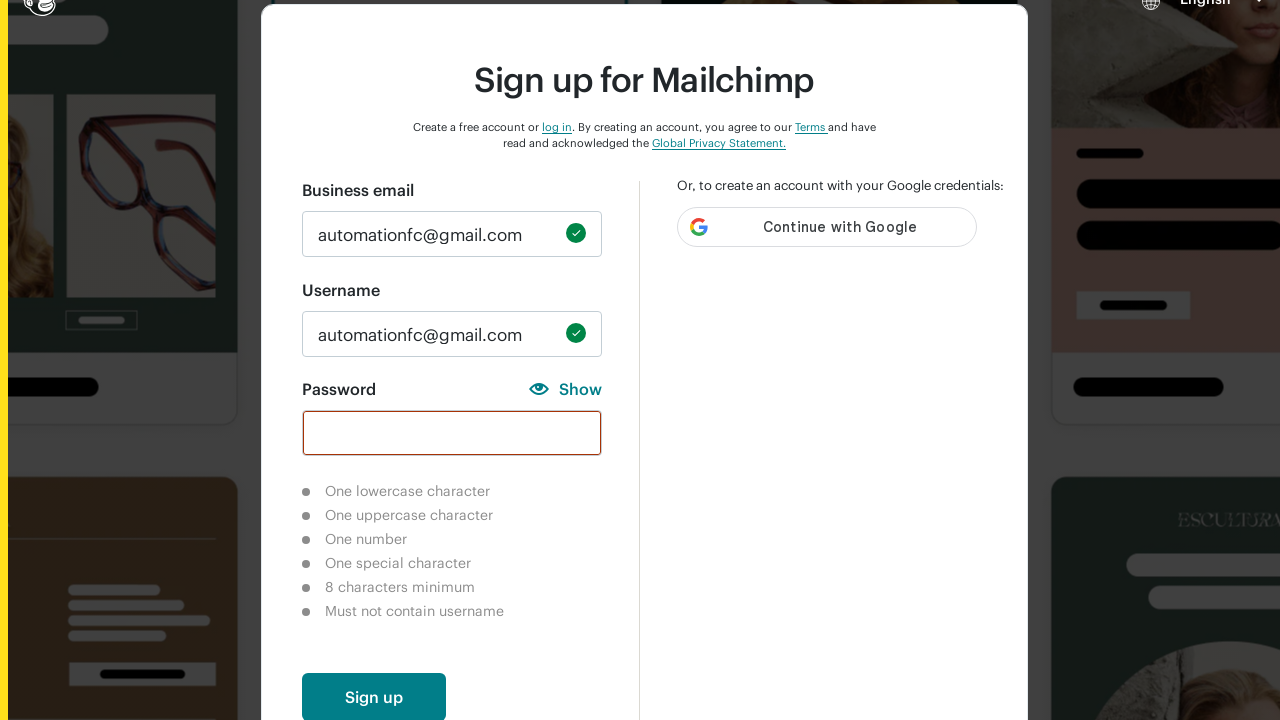

Verified 8-character minimum requirement is not completed for empty password
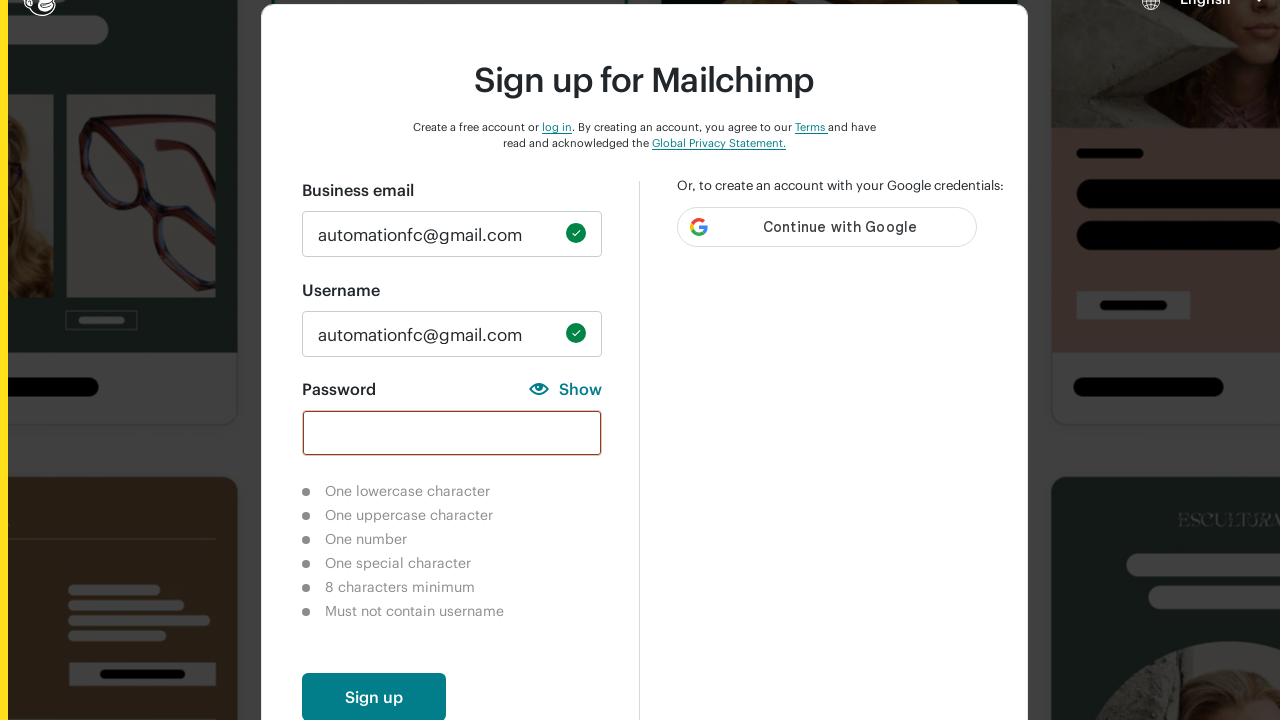

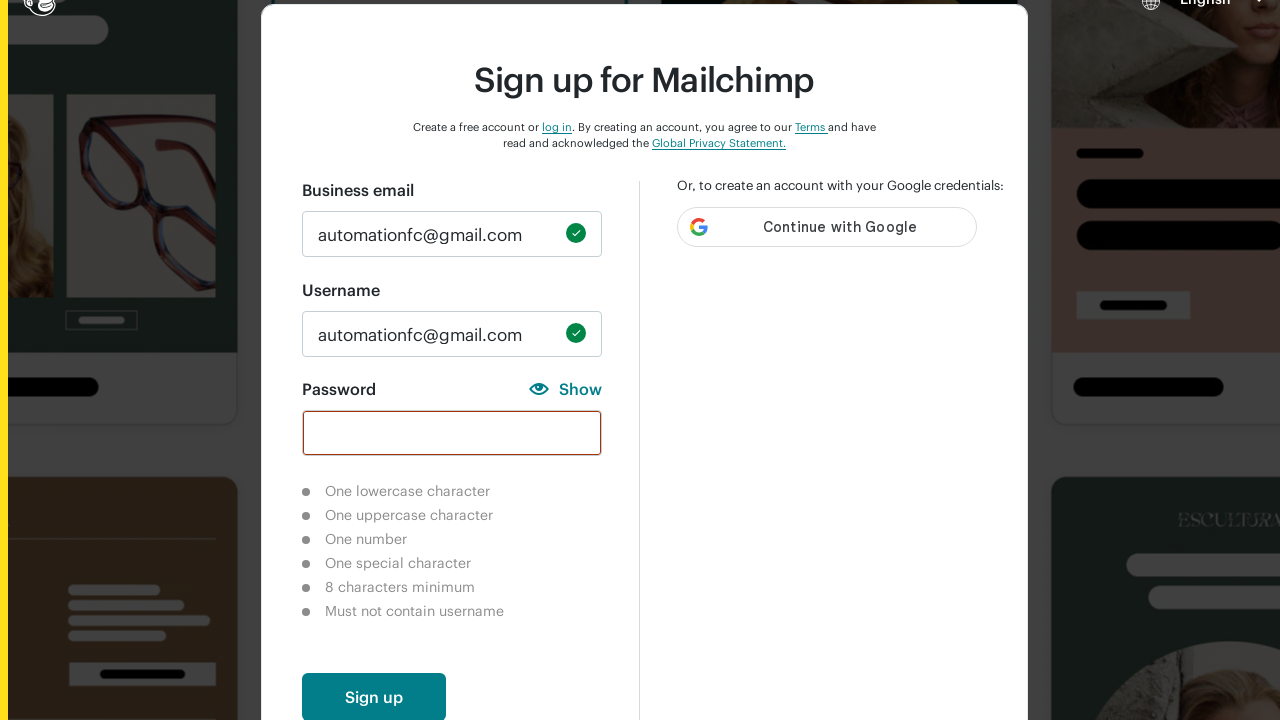